Navigates through OYO Rooms website menu items by hovering over each main menu item and accessing the submenu options

Starting URL: https://www.oyorooms.com/

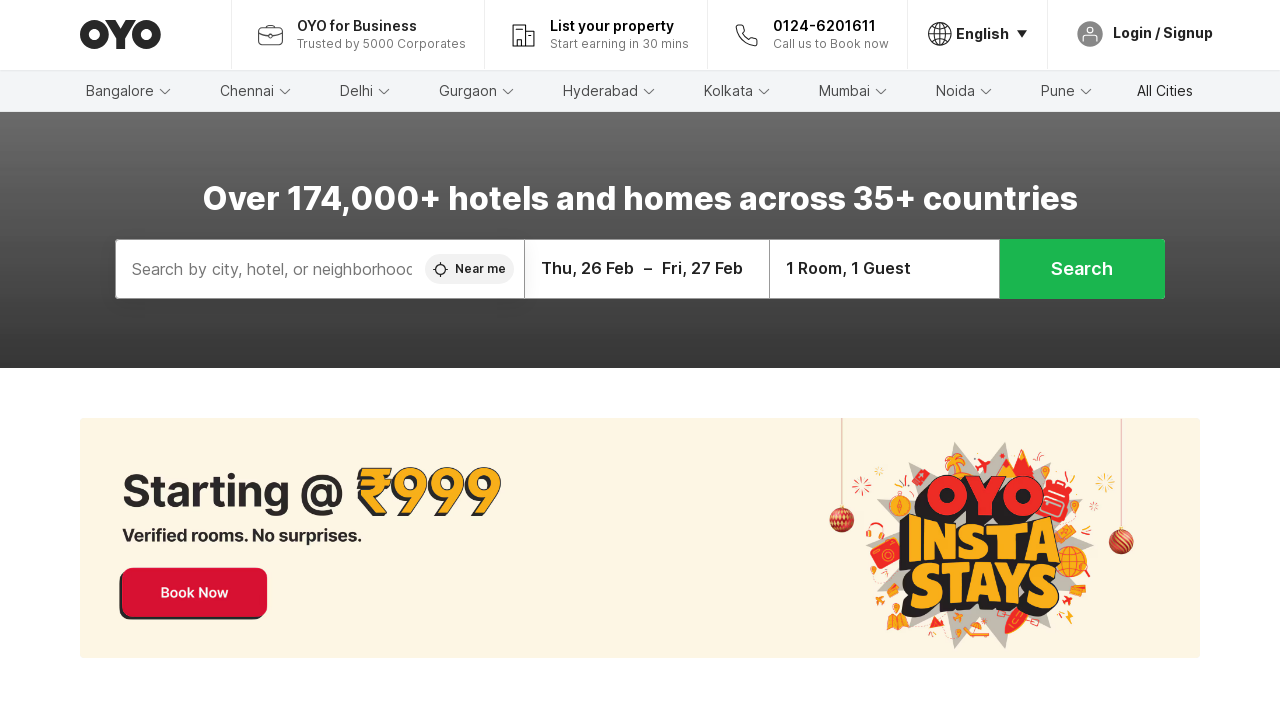

Closed initial popup at (1238, 10) on span.c-13l9cls
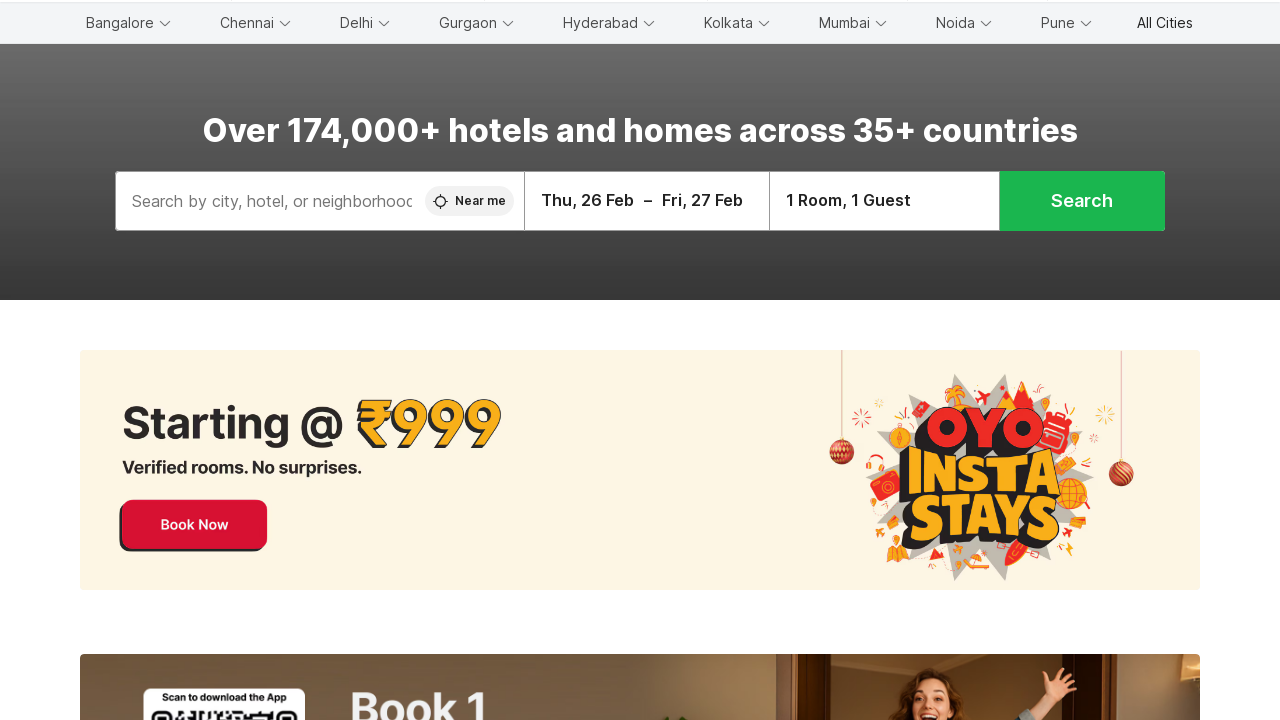

Retrieved all main menu items from header
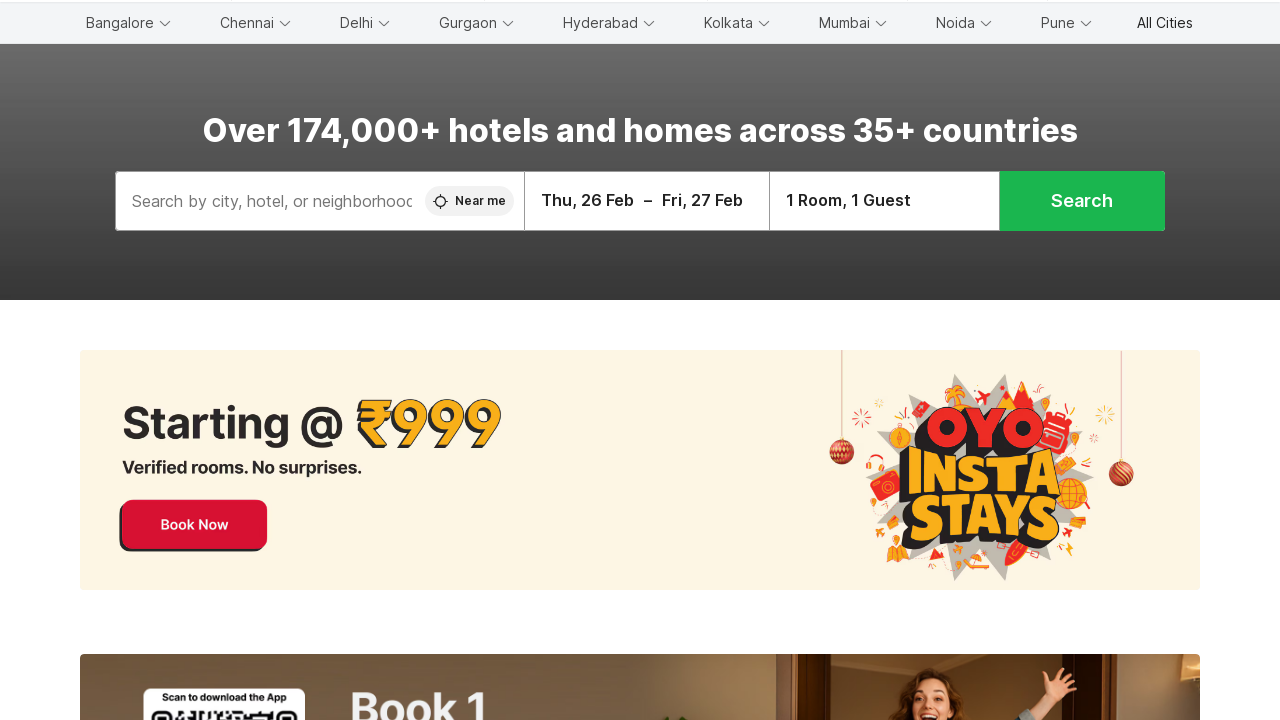

Hovered over main menu item to reveal submenu
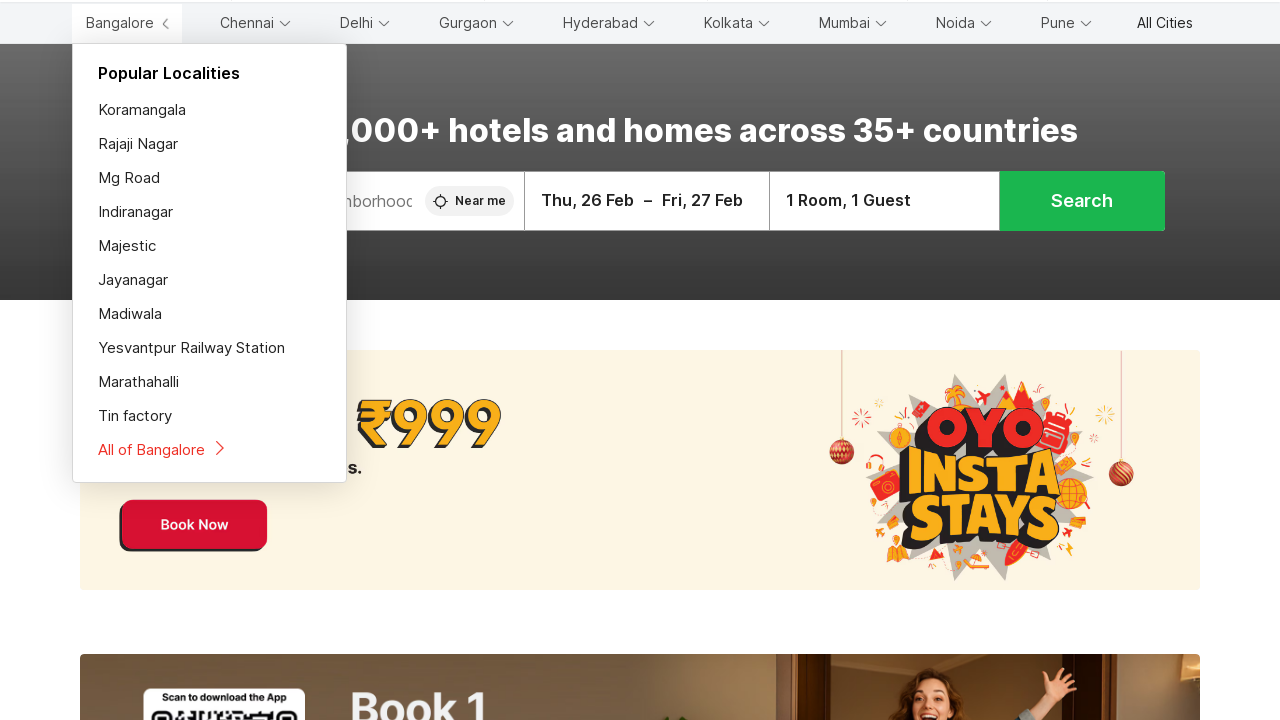

Waited for submenu animation to complete
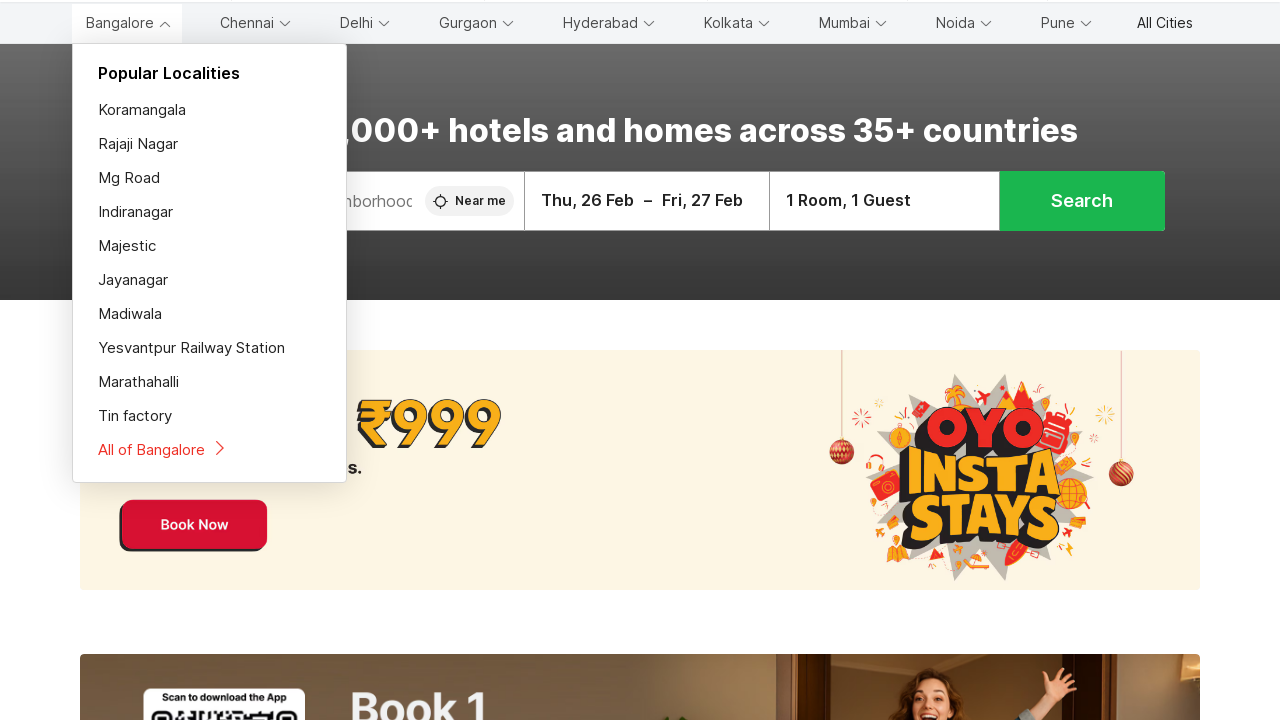

Retrieved menu item text: 'Bangalore
Popular Localities
Koramangala
Rajaji Nagar
Mg Road
Indiranagar
Majestic
Jayanagar
Madiwala
Yesvantpur Railway Station
Marathahalli
Tin factory
All of Bangalore'
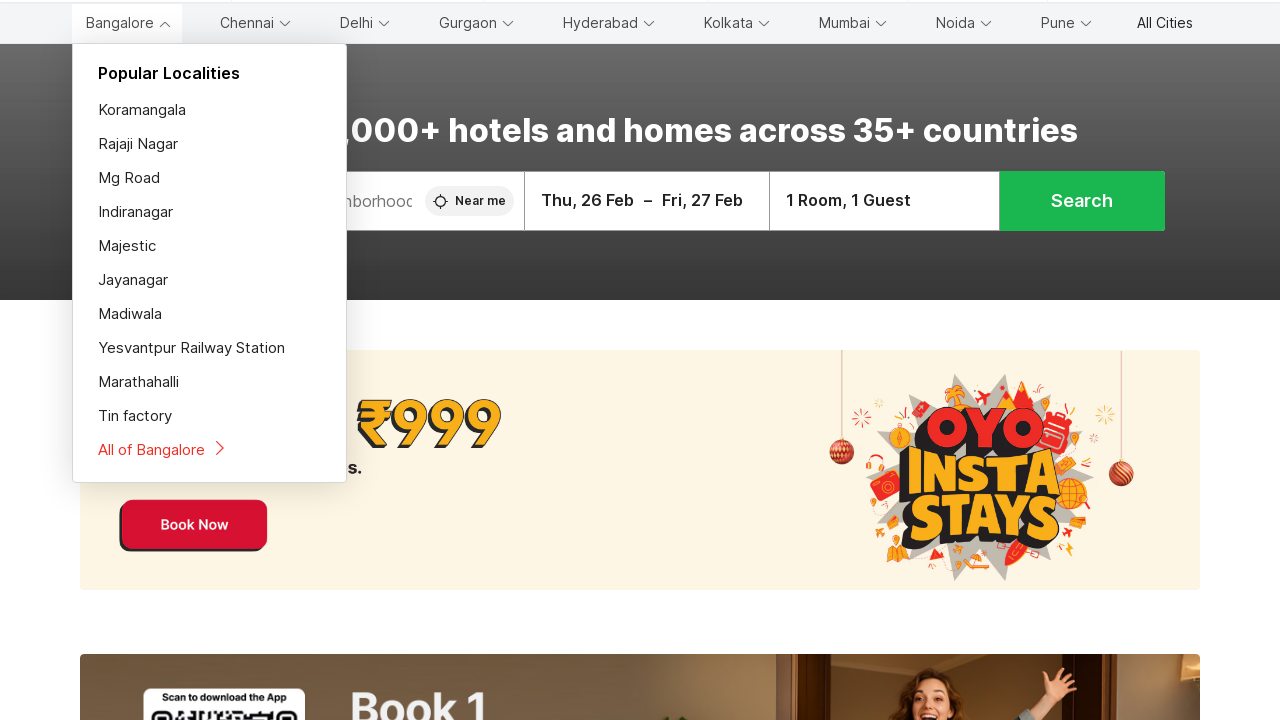

Found 0 submenu items under 'Bangalore
Popular Localities
Koramangala
Rajaji Nagar
Mg Road
Indiranagar
Majestic
Jayanagar
Madiwala
Yesvantpur Railway Station
Marathahalli
Tin factory
All of Bangalore'
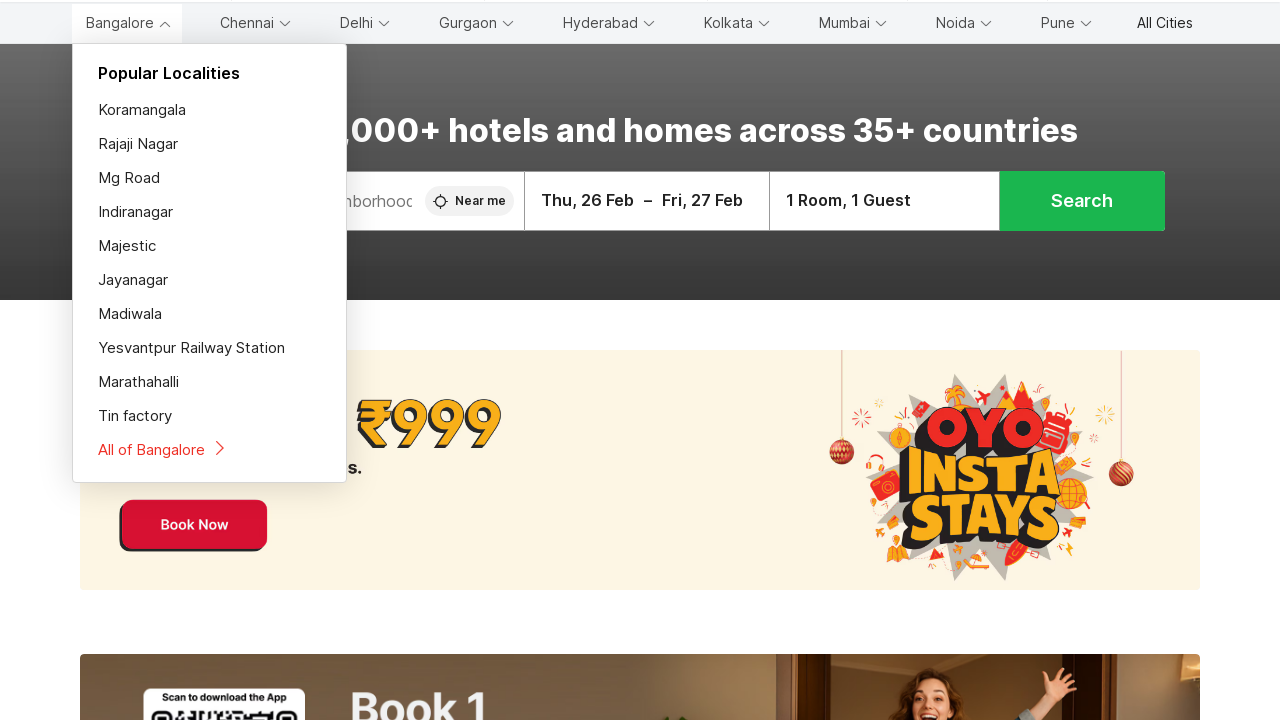

Hovered over main menu item to reveal submenu
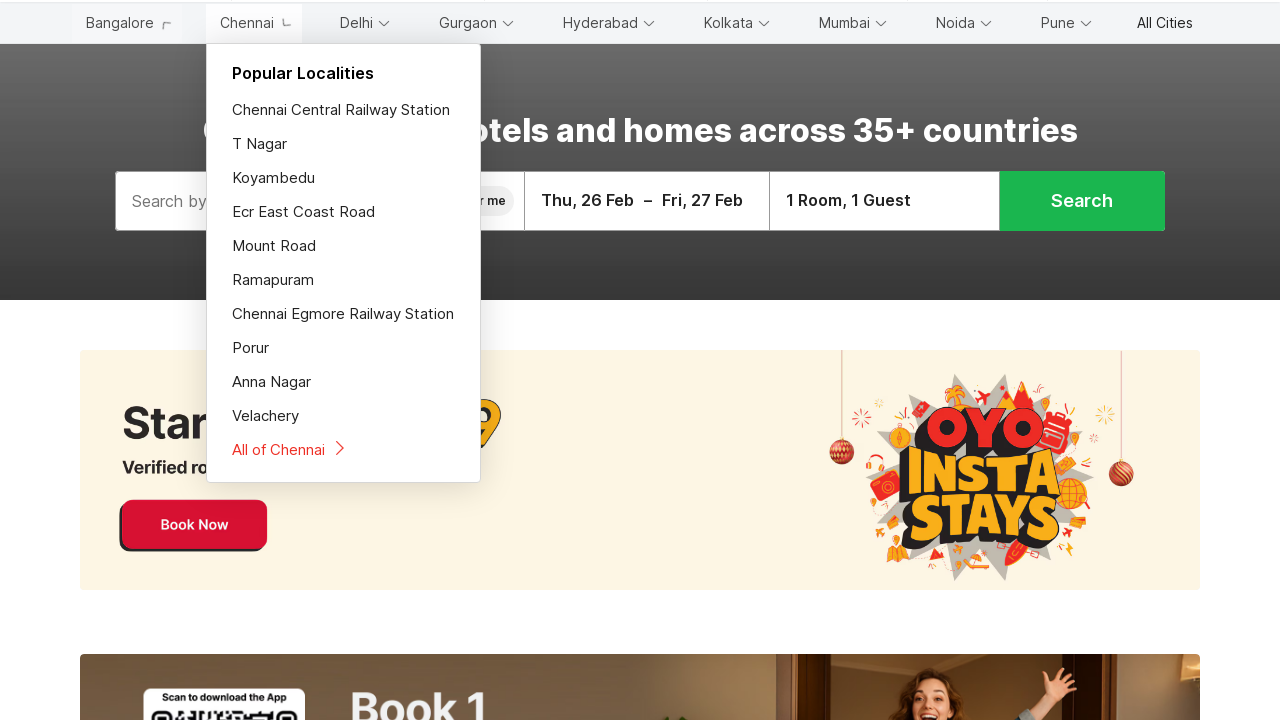

Waited for submenu animation to complete
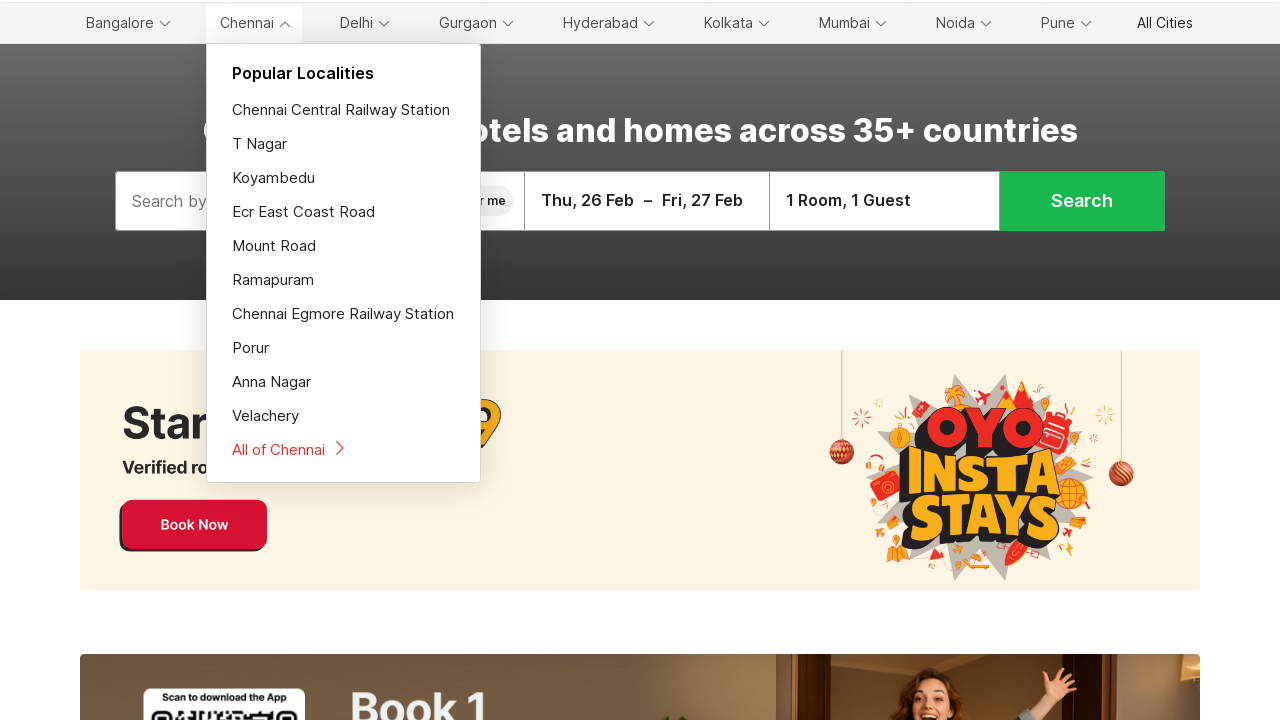

Retrieved menu item text: 'Chennai
Popular Localities
Chennai Central Railway Station
T Nagar
Koyambedu
Ecr East Coast Road
Mount Road
Ramapuram
Chennai Egmore Railway Station
Porur
Anna Nagar
Velachery
All of Chennai'
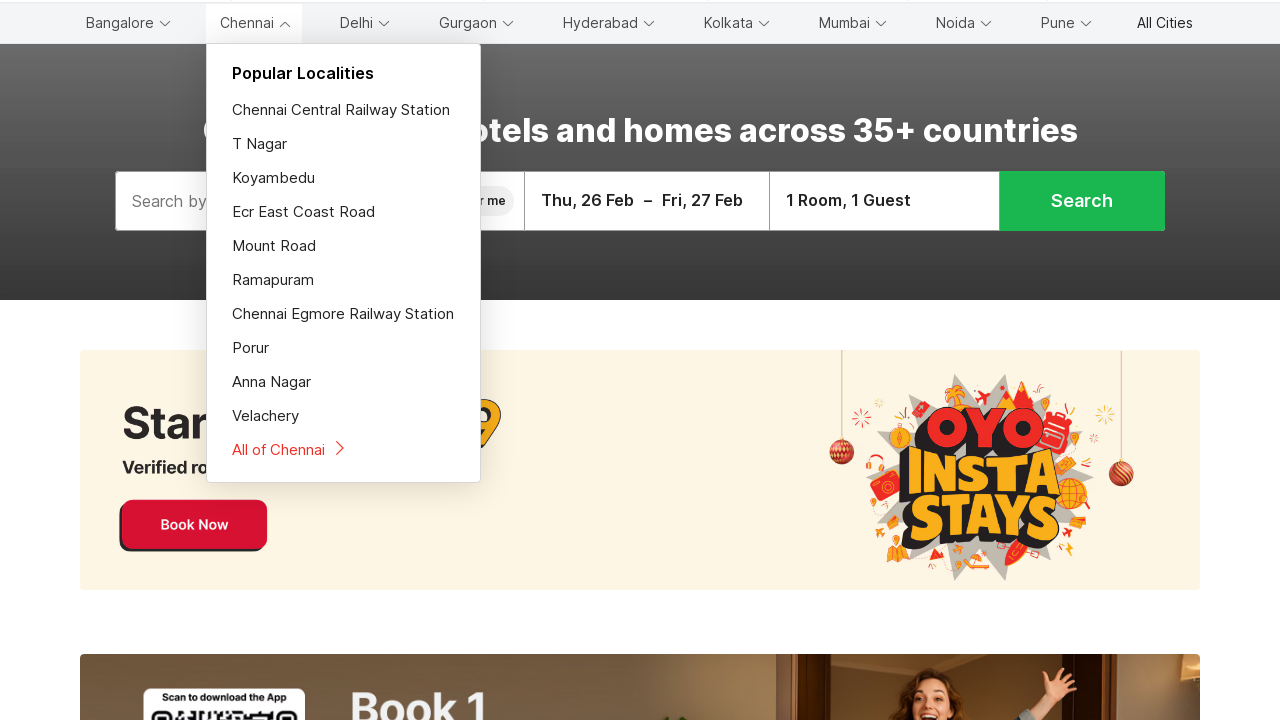

Found 0 submenu items under 'Chennai
Popular Localities
Chennai Central Railway Station
T Nagar
Koyambedu
Ecr East Coast Road
Mount Road
Ramapuram
Chennai Egmore Railway Station
Porur
Anna Nagar
Velachery
All of Chennai'
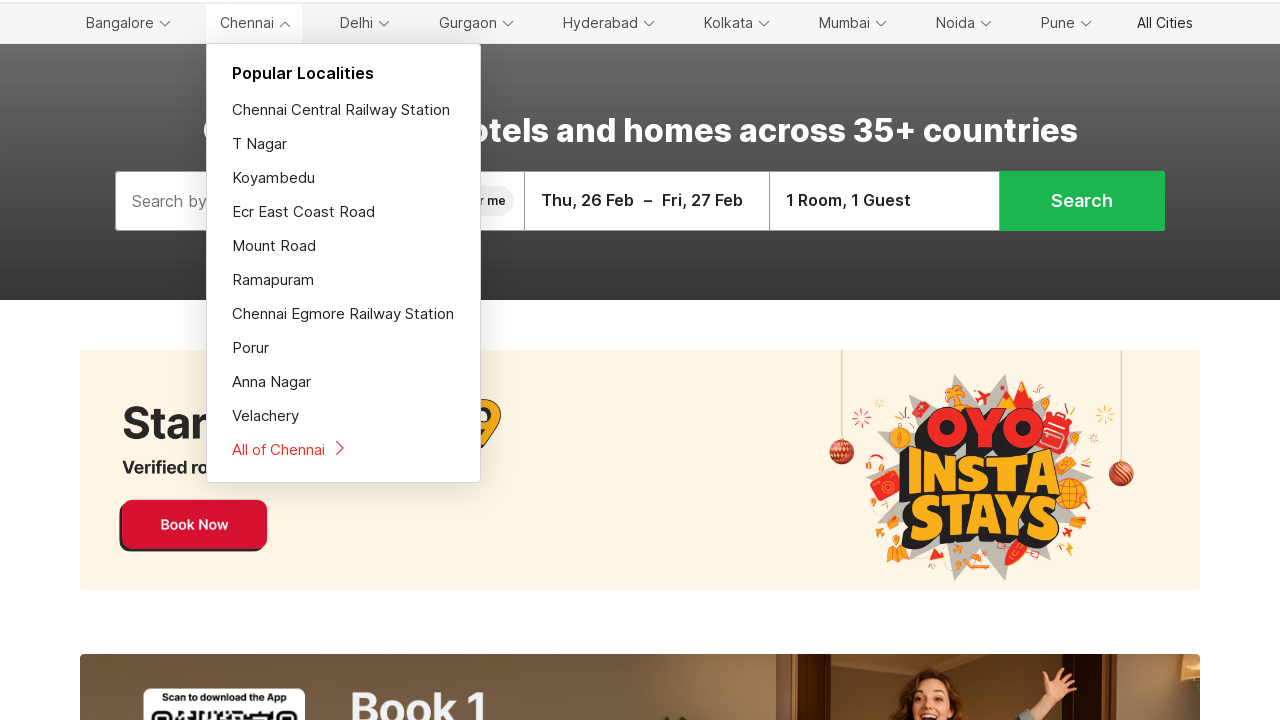

Hovered over main menu item to reveal submenu
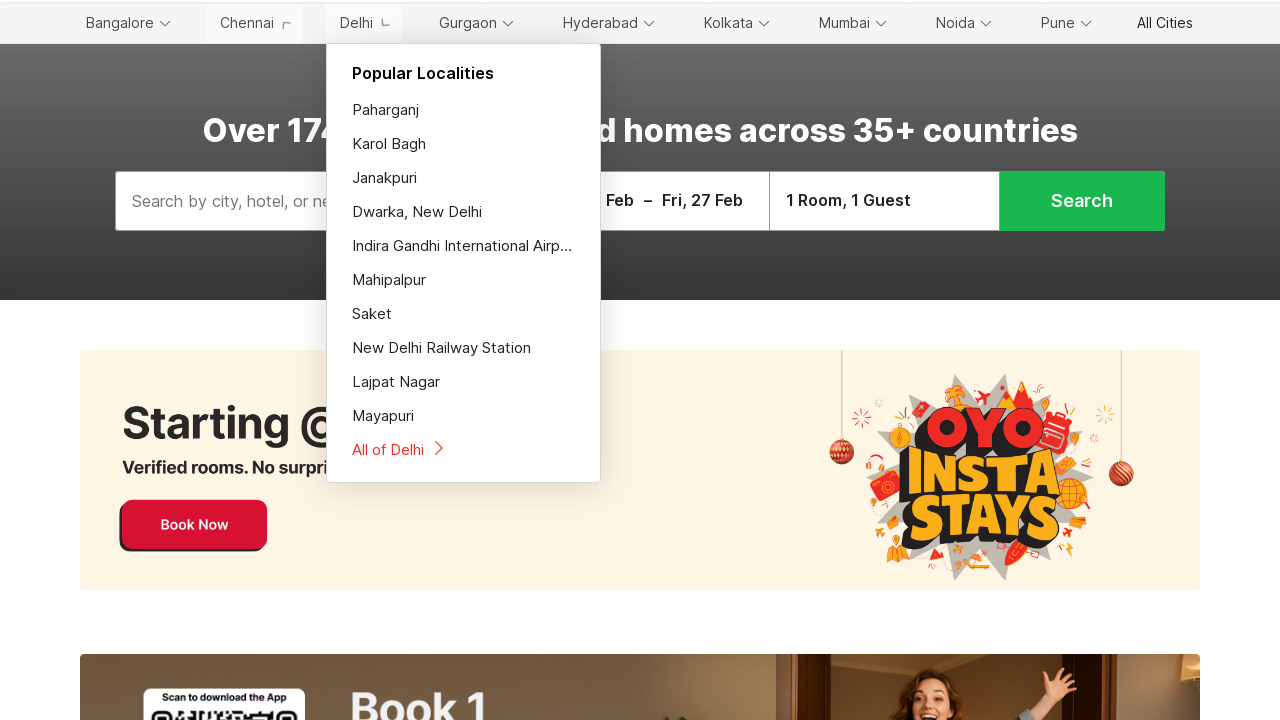

Waited for submenu animation to complete
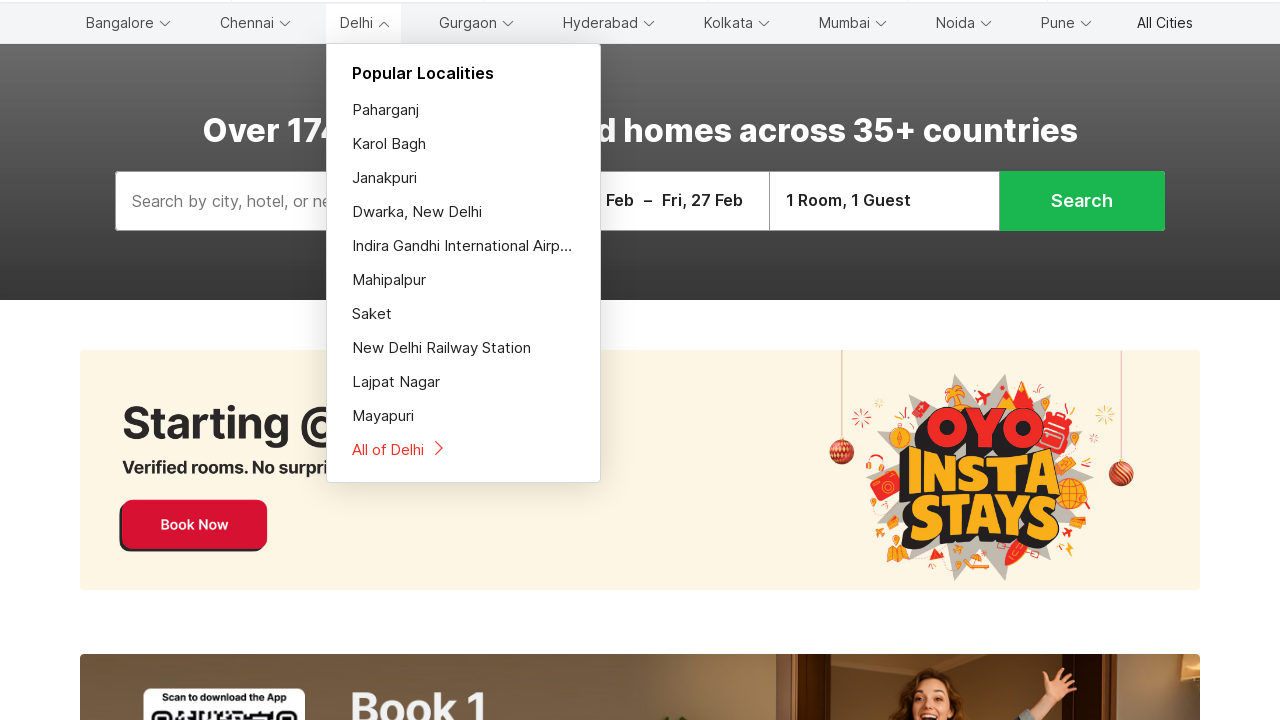

Retrieved menu item text: 'Delhi
Popular Localities
Paharganj
Karol Bagh
Janakpuri
Dwarka, New Delhi
Indira Gandhi International Airport
Mahipalpur
Saket
New Delhi Railway Station
Lajpat Nagar
Mayapuri
All of Delhi'
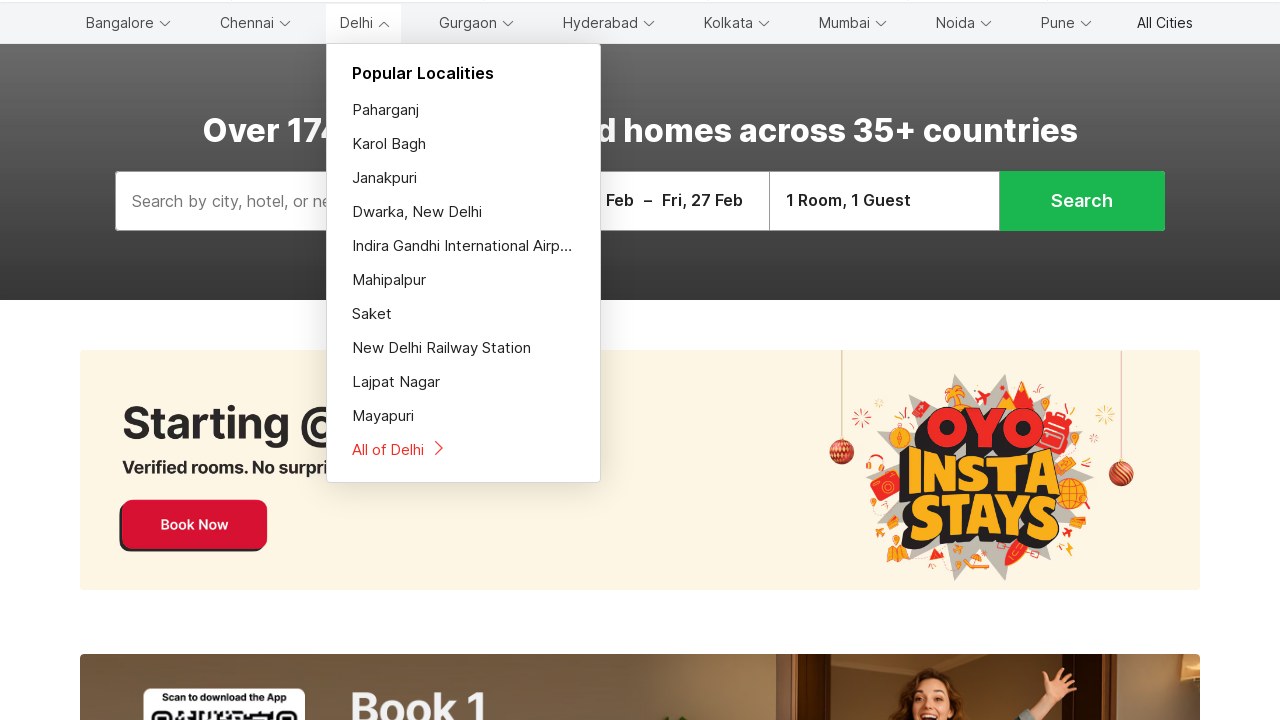

Found 0 submenu items under 'Delhi
Popular Localities
Paharganj
Karol Bagh
Janakpuri
Dwarka, New Delhi
Indira Gandhi International Airport
Mahipalpur
Saket
New Delhi Railway Station
Lajpat Nagar
Mayapuri
All of Delhi'
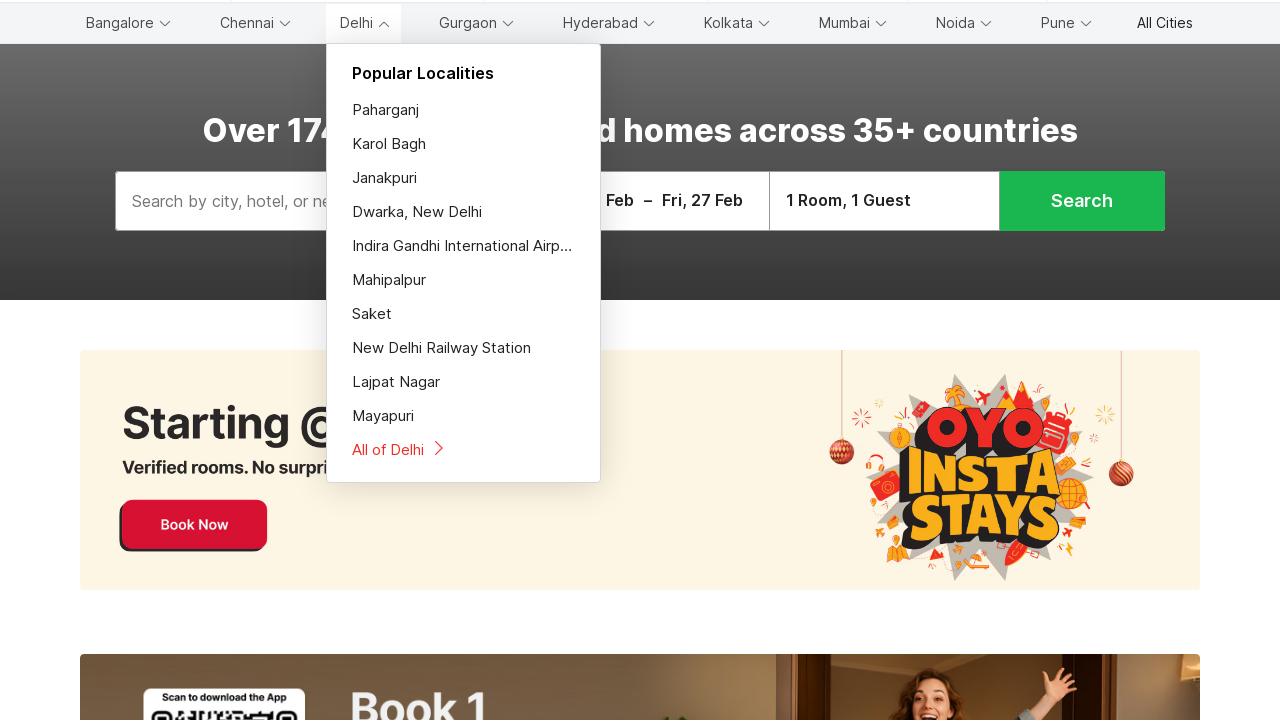

Hovered over main menu item to reveal submenu
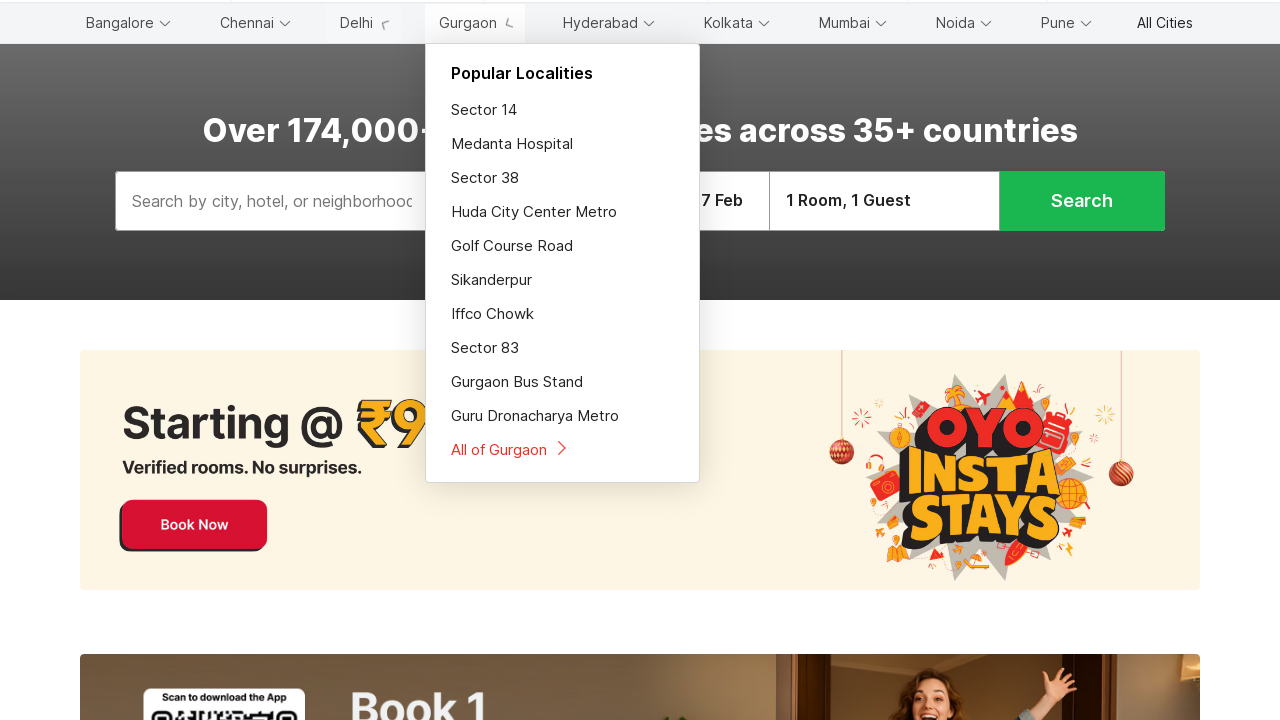

Waited for submenu animation to complete
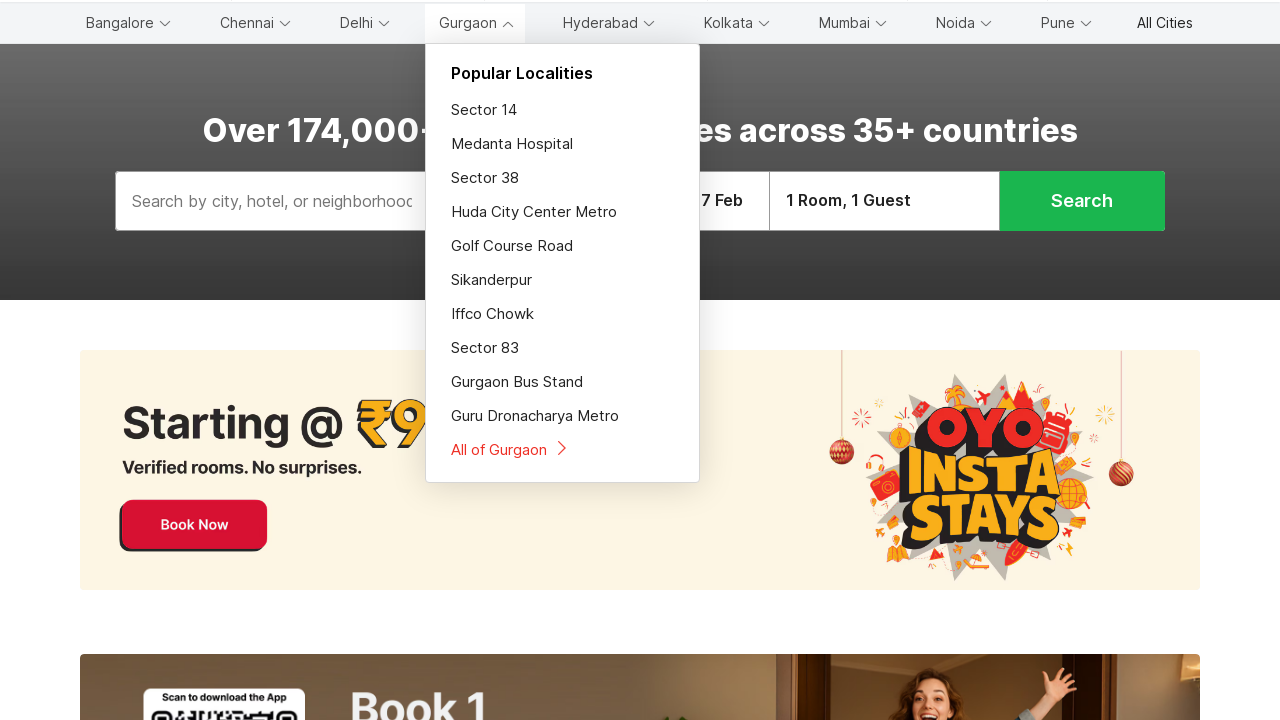

Retrieved menu item text: 'Gurgaon
Popular Localities
Sector 14
Medanta Hospital
Sector 38
Huda City Center Metro
Golf Course Road
Sikanderpur
Iffco Chowk
Sector 83
Gurgaon Bus Stand
Guru Dronacharya Metro
All of Gurgaon'
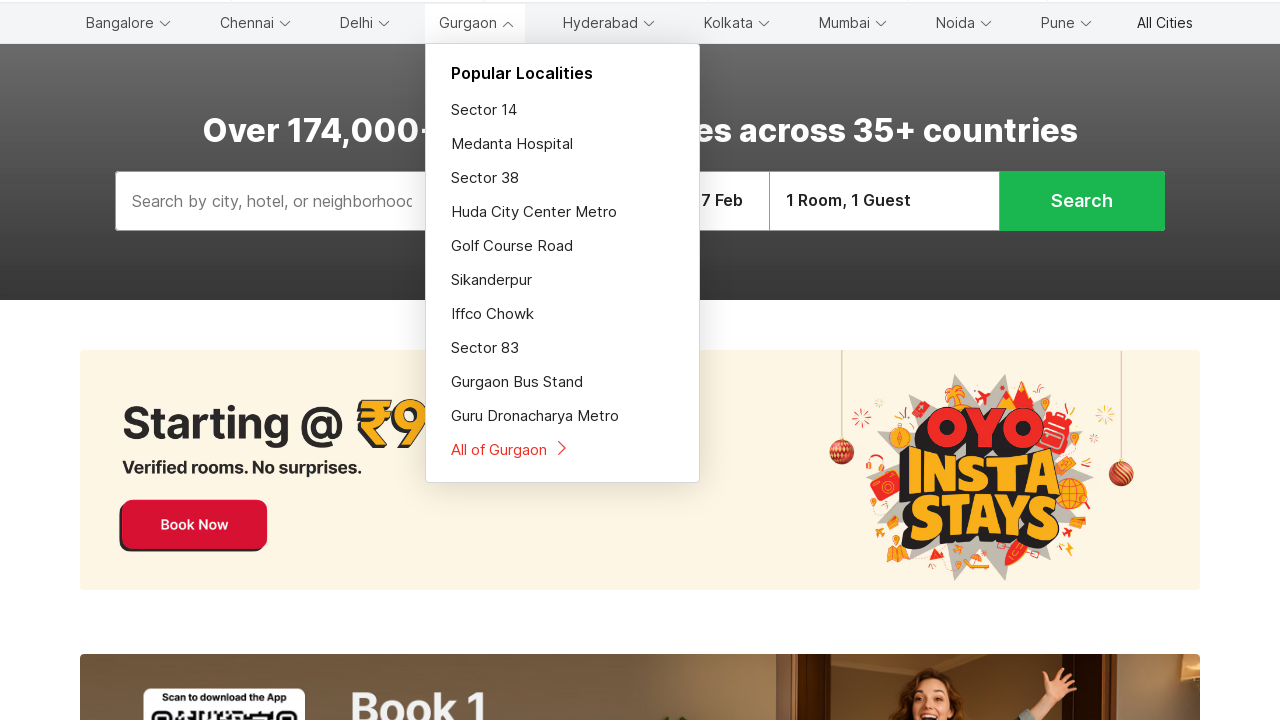

Found 0 submenu items under 'Gurgaon
Popular Localities
Sector 14
Medanta Hospital
Sector 38
Huda City Center Metro
Golf Course Road
Sikanderpur
Iffco Chowk
Sector 83
Gurgaon Bus Stand
Guru Dronacharya Metro
All of Gurgaon'
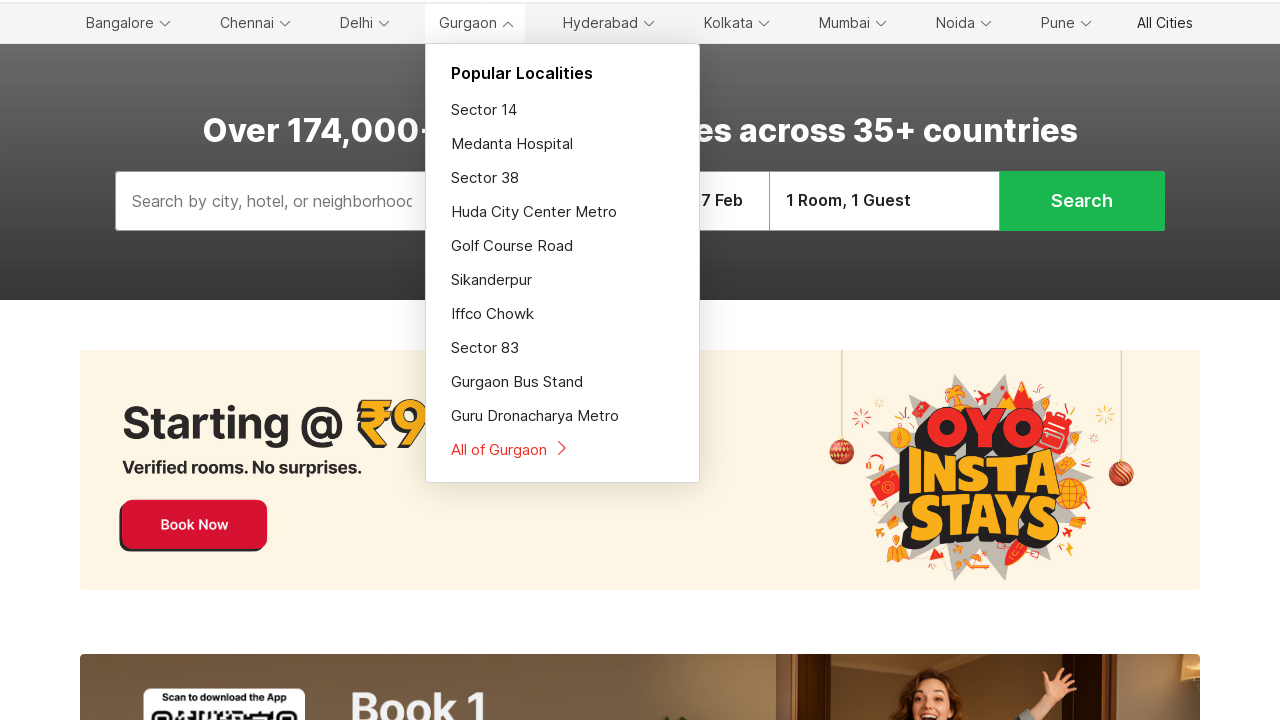

Hovered over main menu item to reveal submenu
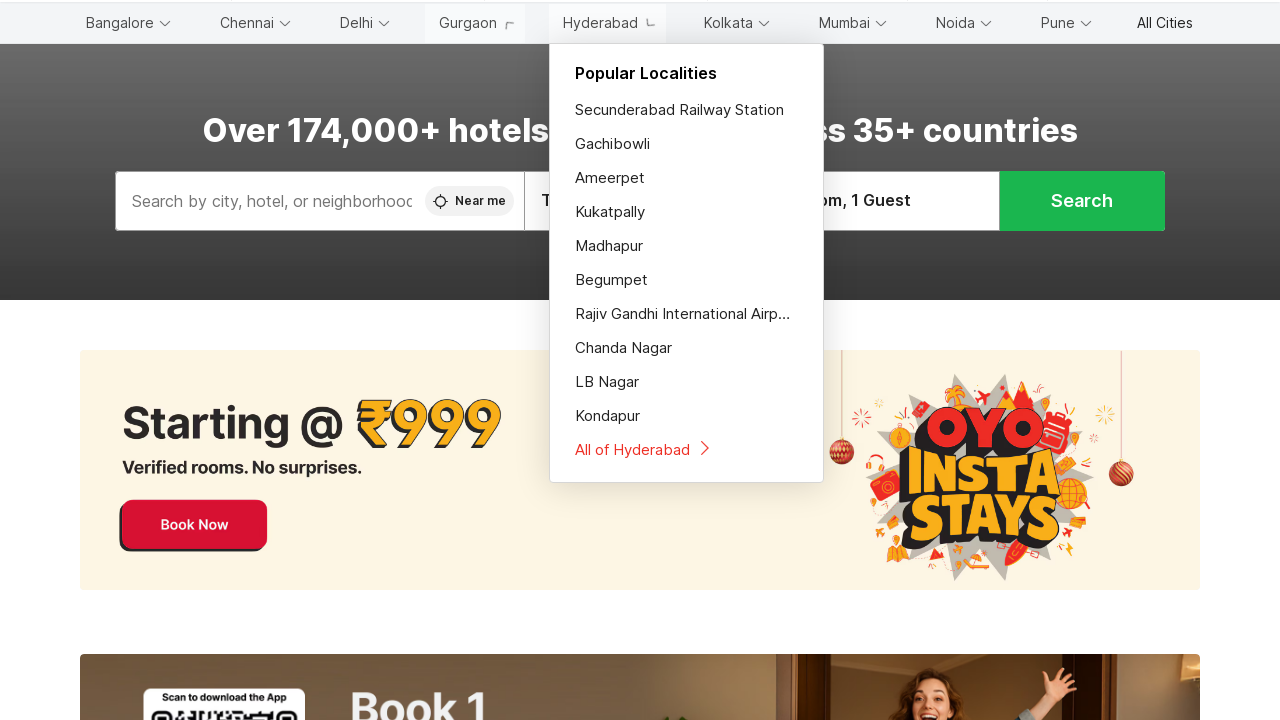

Waited for submenu animation to complete
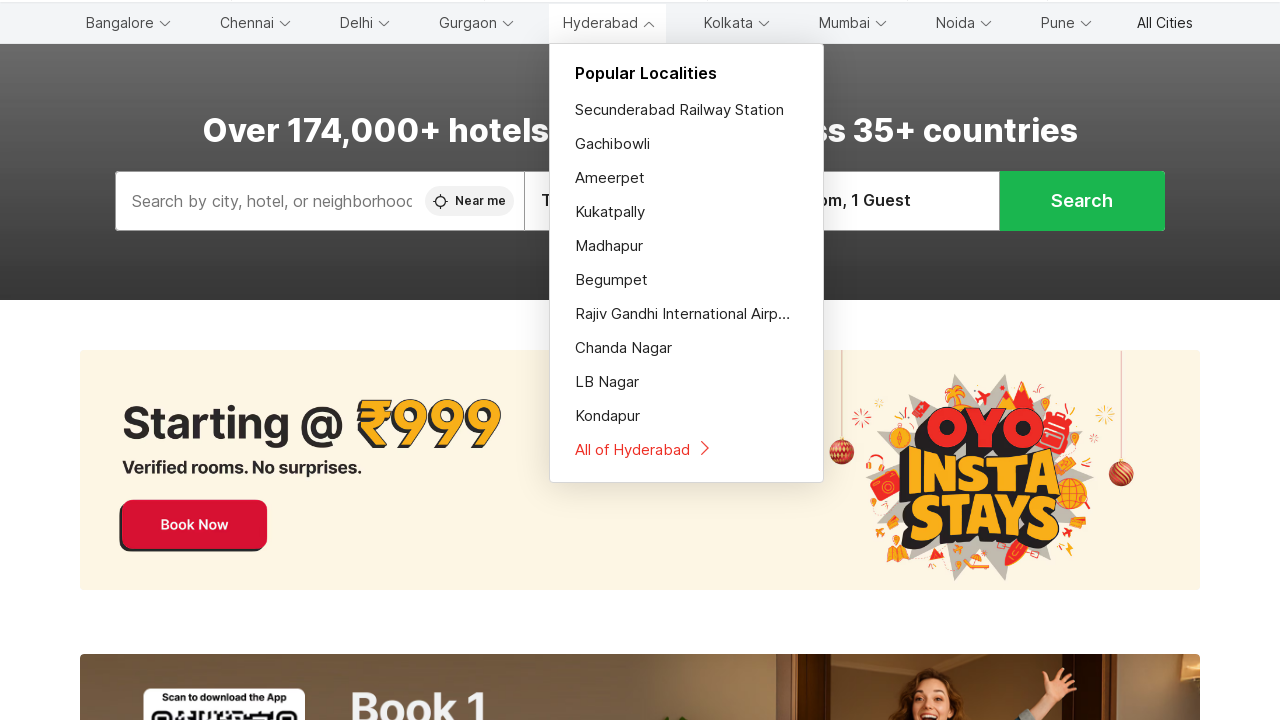

Retrieved menu item text: 'Hyderabad
Popular Localities
Secunderabad Railway Station
Gachibowli
Ameerpet
Kukatpally
Madhapur
Begumpet
Rajiv Gandhi International Airport
Chanda Nagar
LB Nagar
Kondapur
All of Hyderabad'
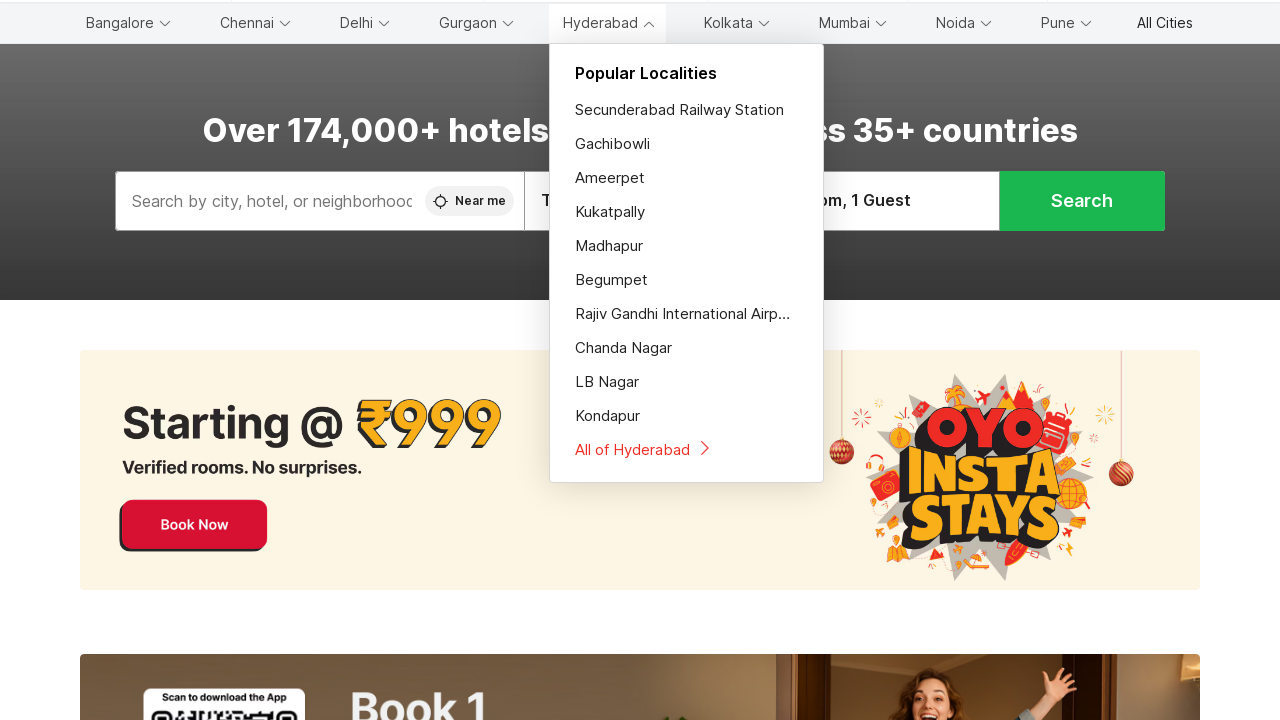

Found 0 submenu items under 'Hyderabad
Popular Localities
Secunderabad Railway Station
Gachibowli
Ameerpet
Kukatpally
Madhapur
Begumpet
Rajiv Gandhi International Airport
Chanda Nagar
LB Nagar
Kondapur
All of Hyderabad'
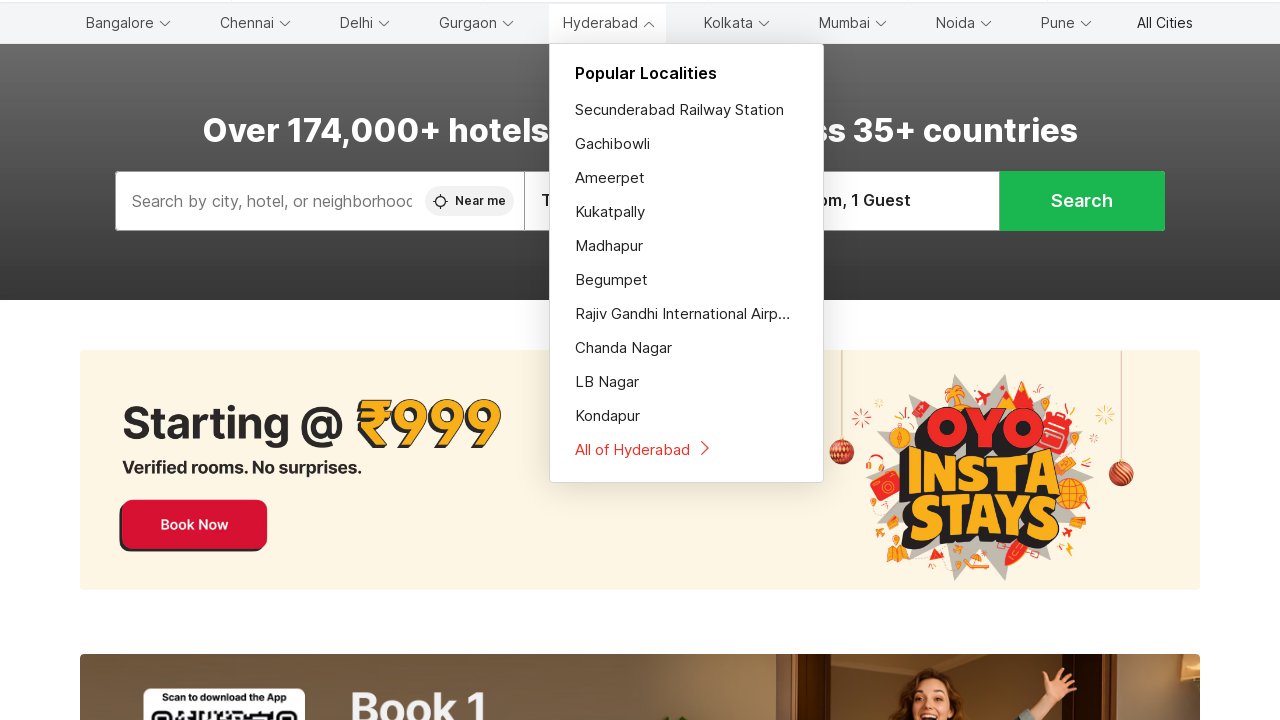

Hovered over main menu item to reveal submenu
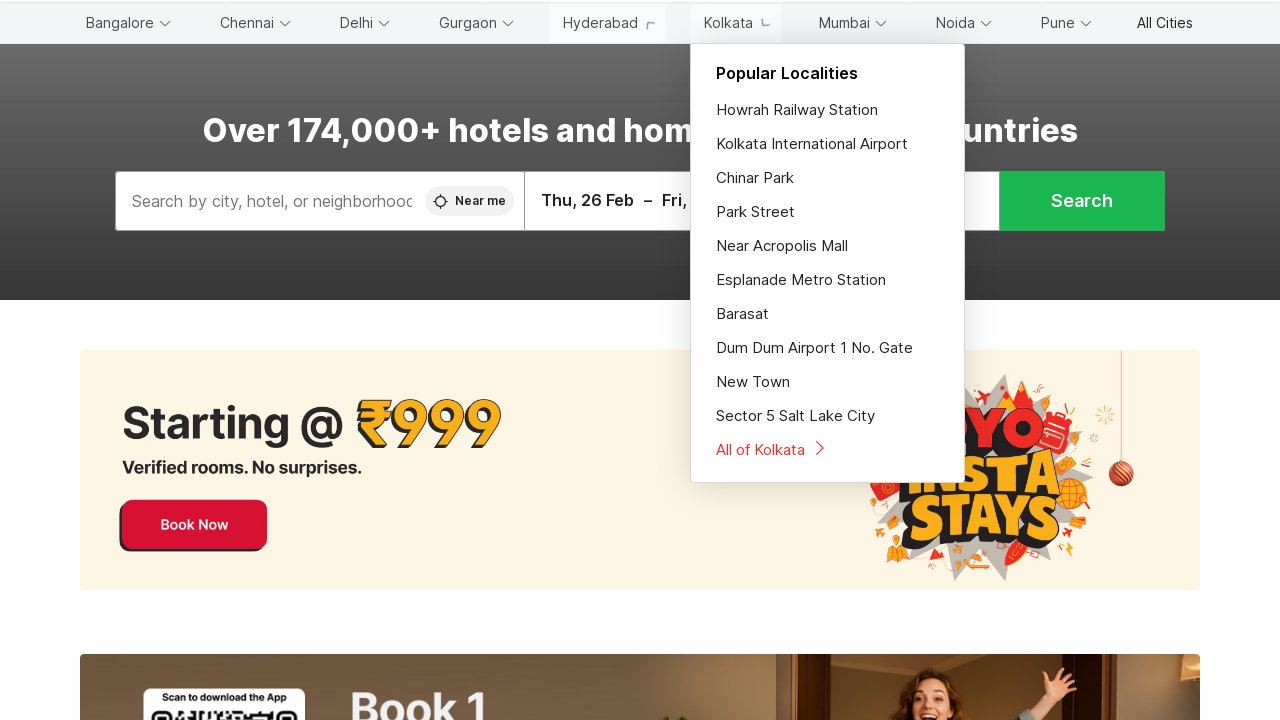

Waited for submenu animation to complete
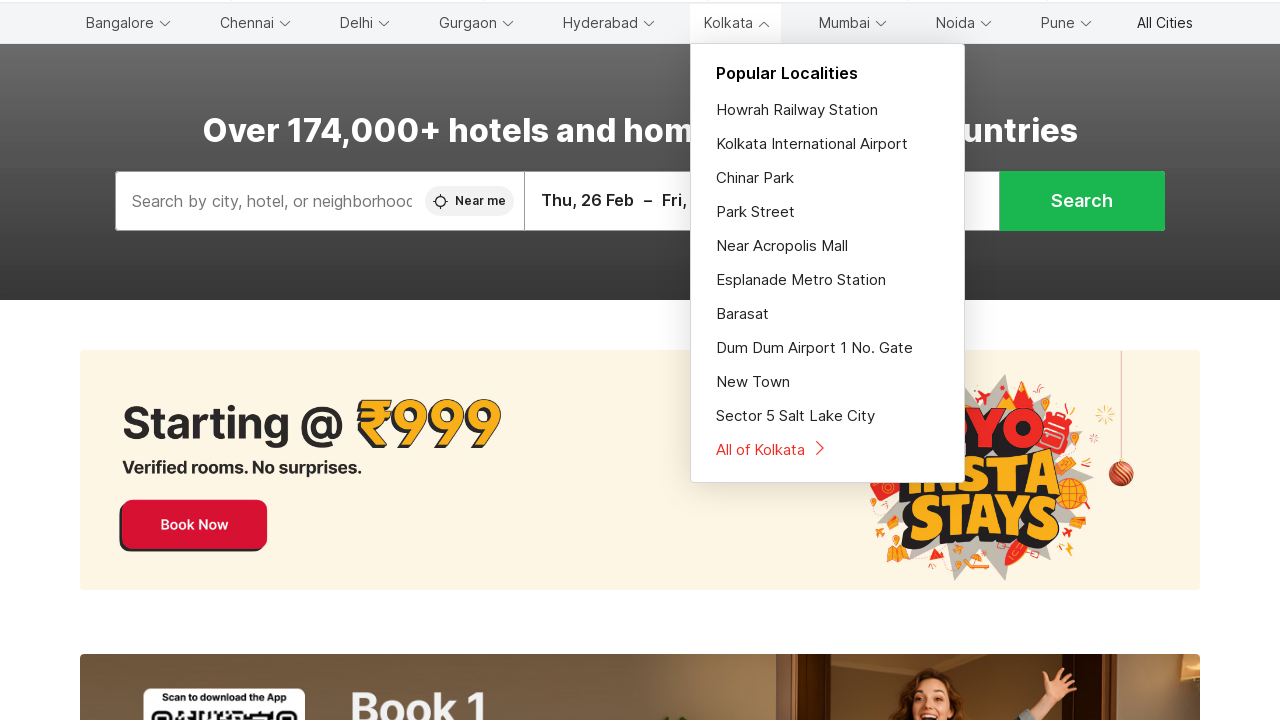

Retrieved menu item text: 'Kolkata
Popular Localities
Howrah Railway Station
Kolkata International Airport
Chinar Park
Park Street
Near Acropolis Mall
Esplanade Metro Station
Barasat
Dum Dum Airport 1 No. Gate
New Town
Sector 5 Salt Lake City
All of Kolkata'
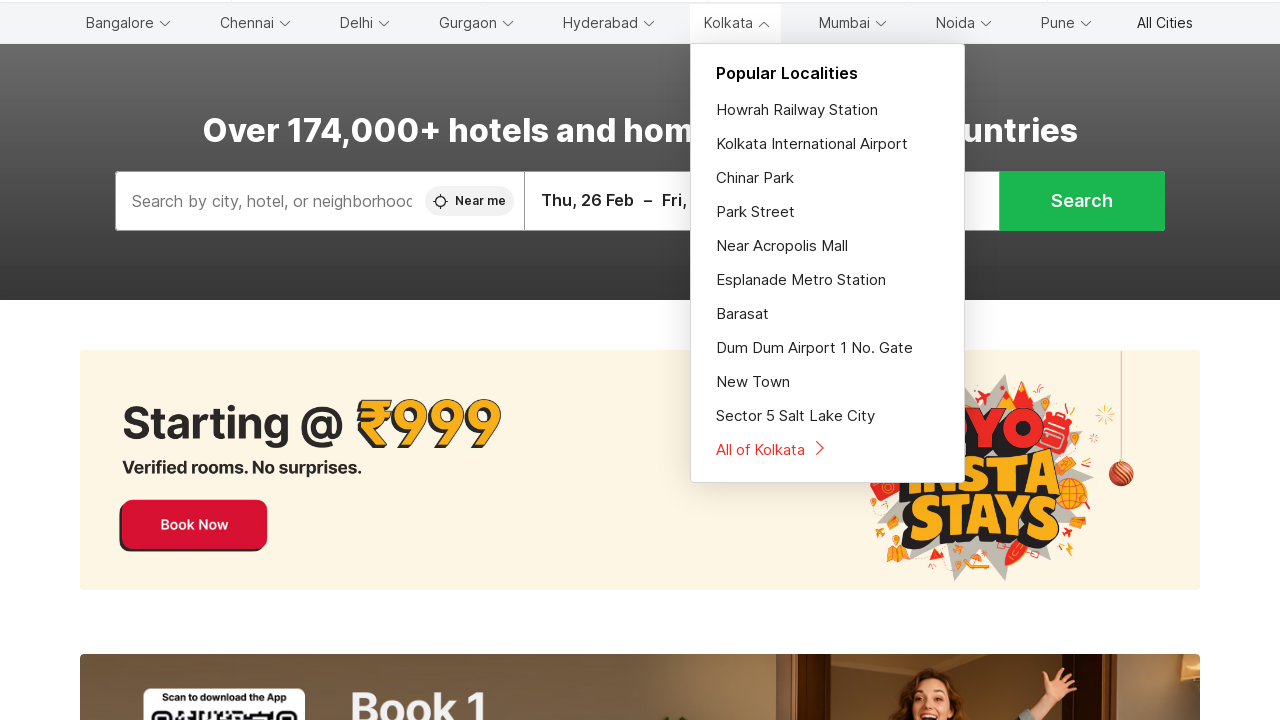

Found 0 submenu items under 'Kolkata
Popular Localities
Howrah Railway Station
Kolkata International Airport
Chinar Park
Park Street
Near Acropolis Mall
Esplanade Metro Station
Barasat
Dum Dum Airport 1 No. Gate
New Town
Sector 5 Salt Lake City
All of Kolkata'
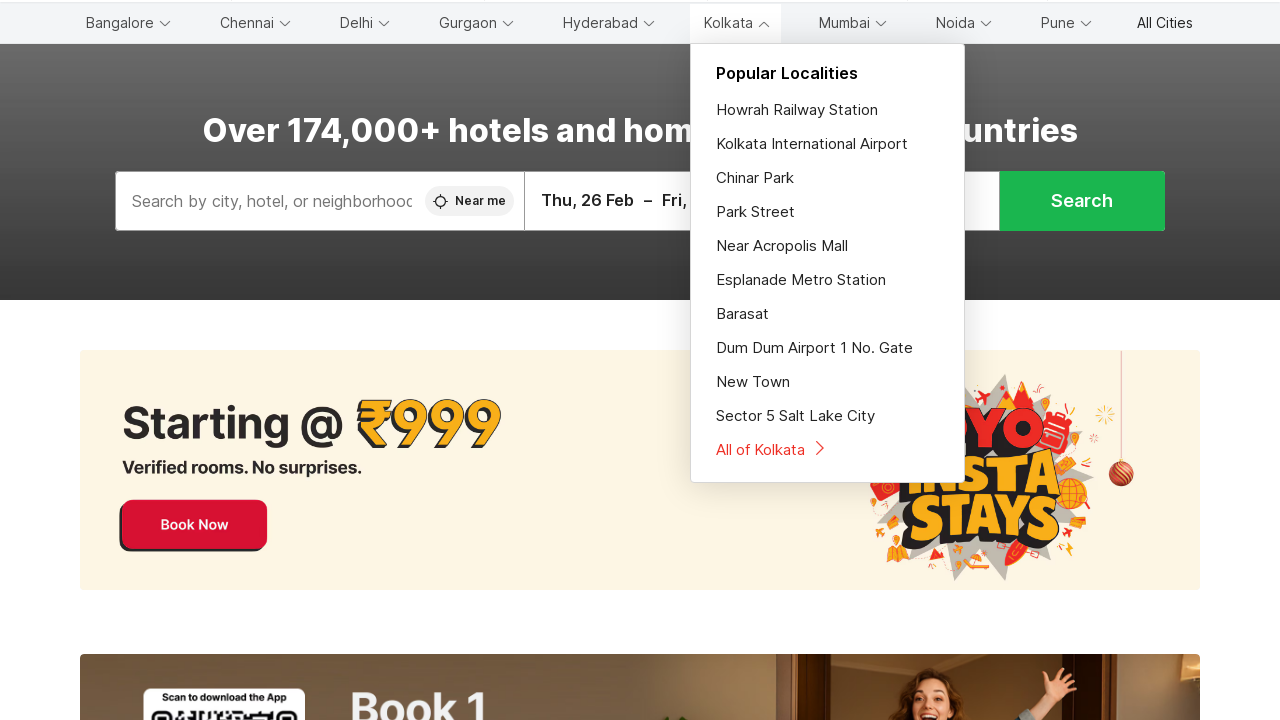

Hovered over main menu item to reveal submenu
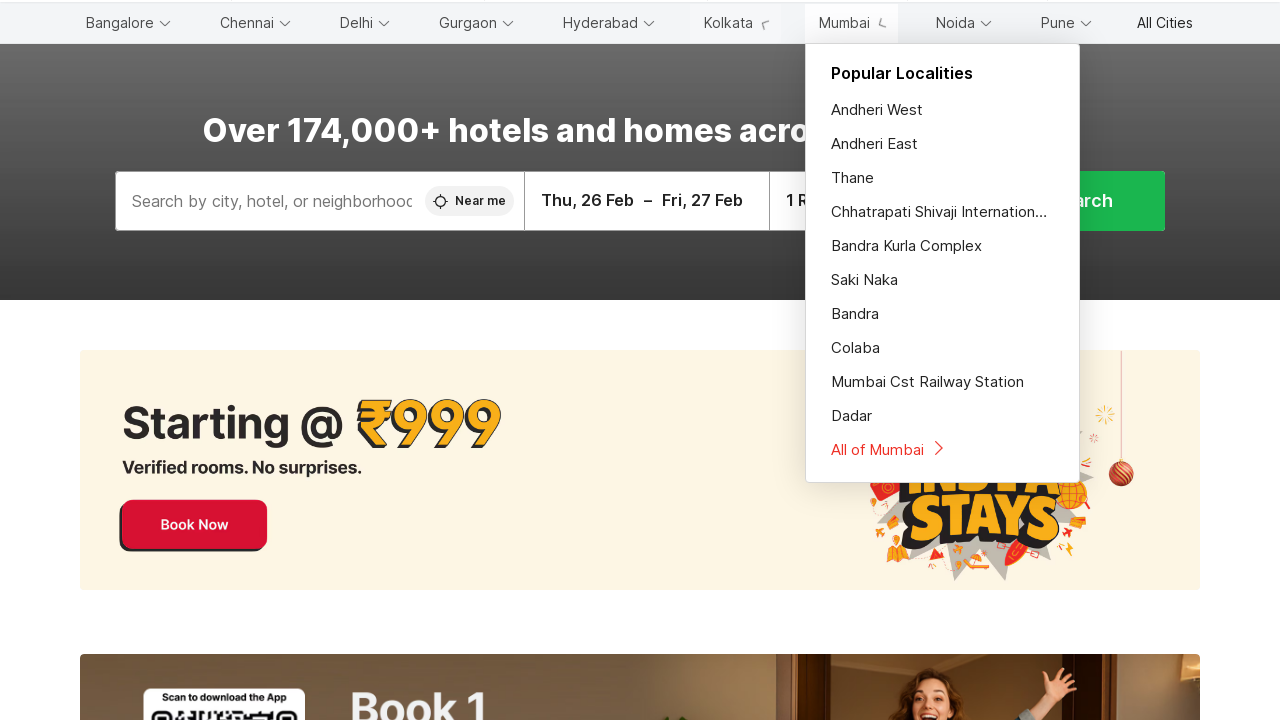

Waited for submenu animation to complete
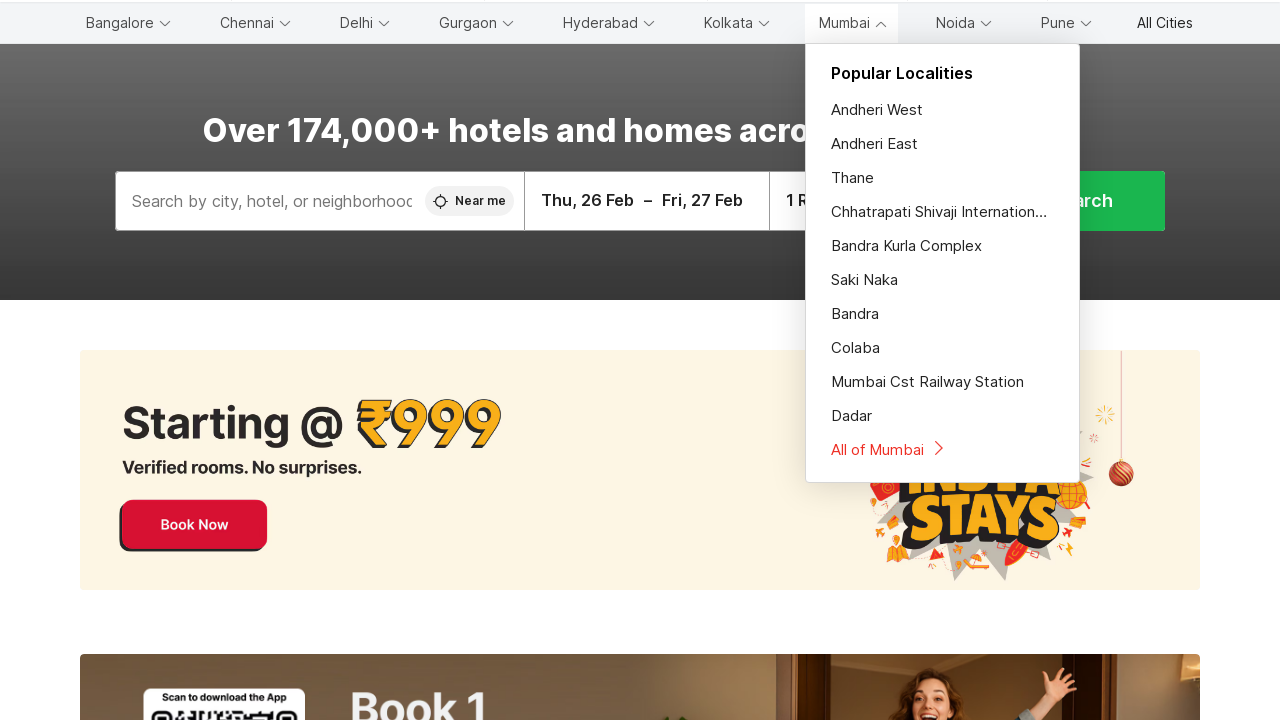

Retrieved menu item text: 'Mumbai
Popular Localities
Andheri West
Andheri East
Thane
Chhatrapati Shivaji International Airport
Bandra Kurla Complex
Saki Naka
Bandra
Colaba
Mumbai Cst Railway Station
Dadar
All of Mumbai'
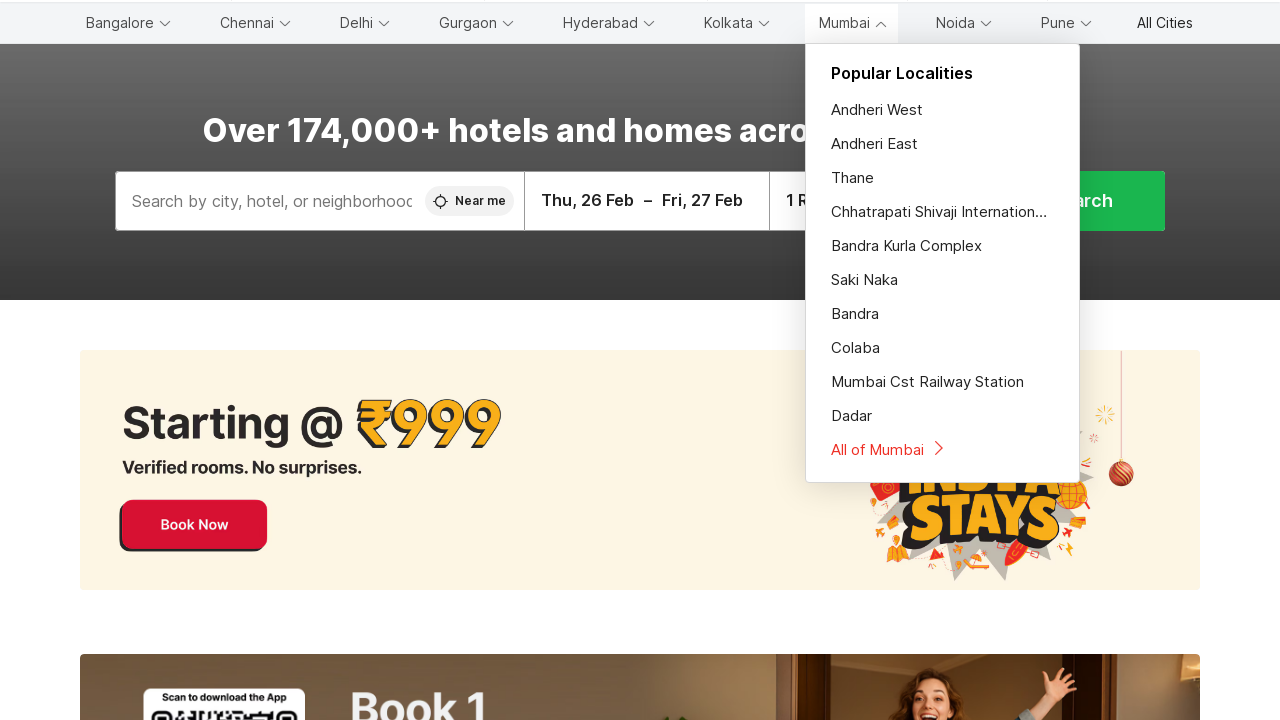

Found 0 submenu items under 'Mumbai
Popular Localities
Andheri West
Andheri East
Thane
Chhatrapati Shivaji International Airport
Bandra Kurla Complex
Saki Naka
Bandra
Colaba
Mumbai Cst Railway Station
Dadar
All of Mumbai'
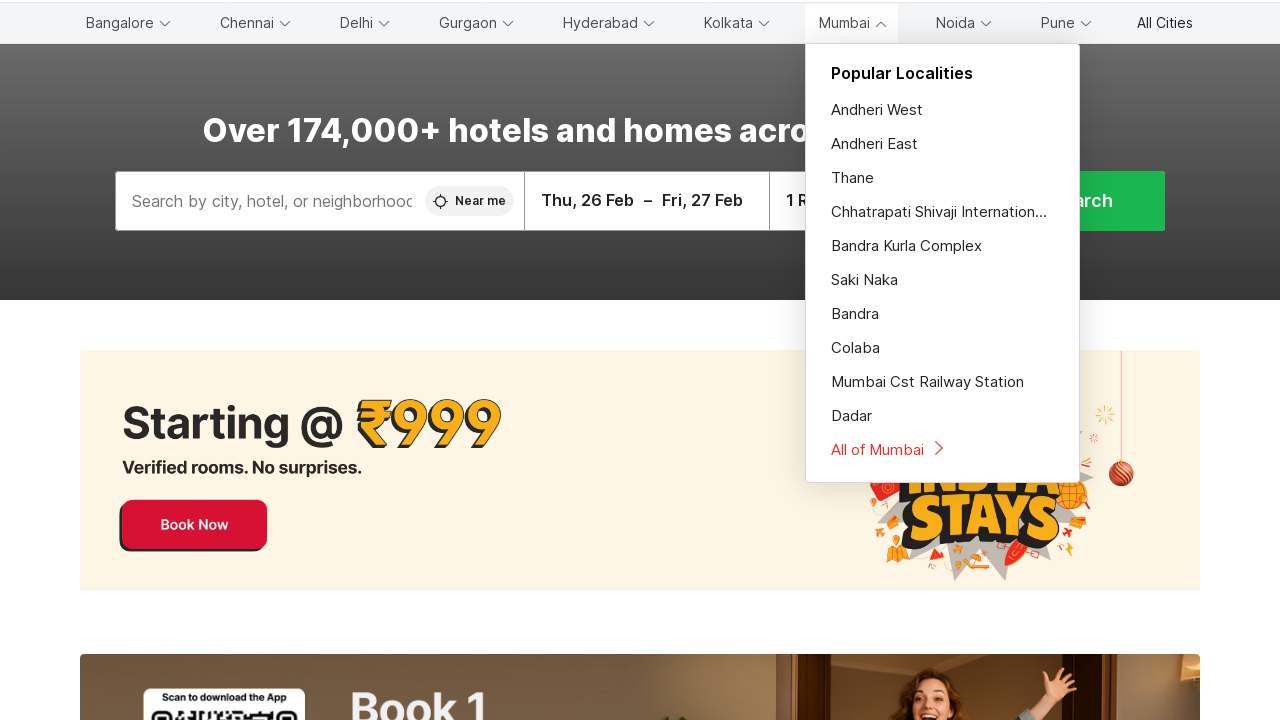

Hovered over main menu item to reveal submenu
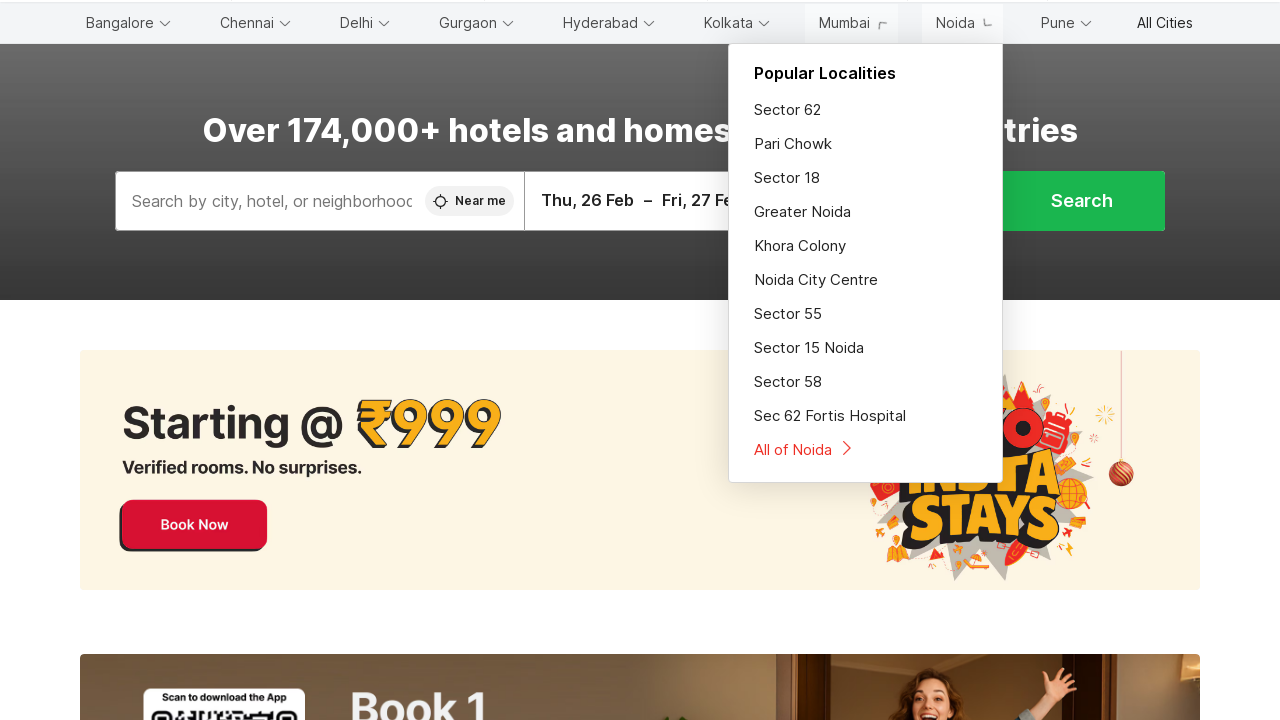

Waited for submenu animation to complete
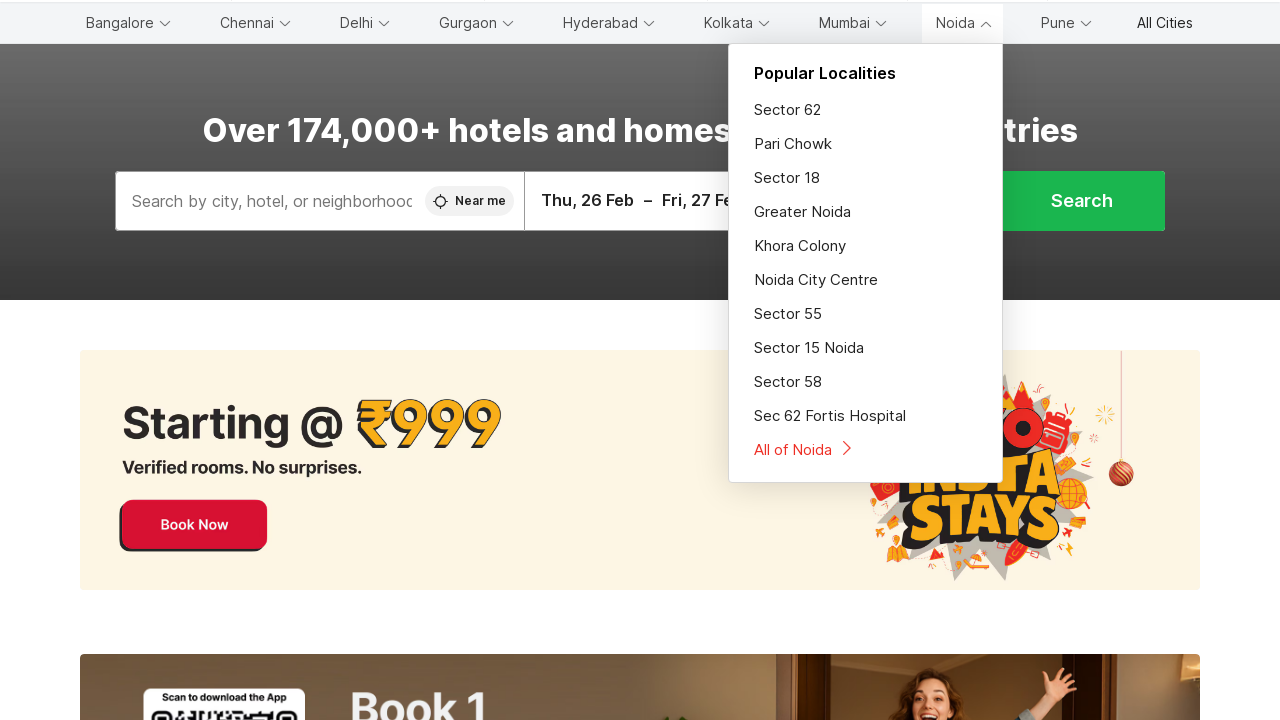

Retrieved menu item text: 'Noida
Popular Localities
Sector 62
Pari Chowk
Sector 18
Greater Noida
Khora Colony
Noida City Centre
Sector 55
Sector 15 Noida
Sector 58
Sec 62 Fortis Hospital
All of Noida'
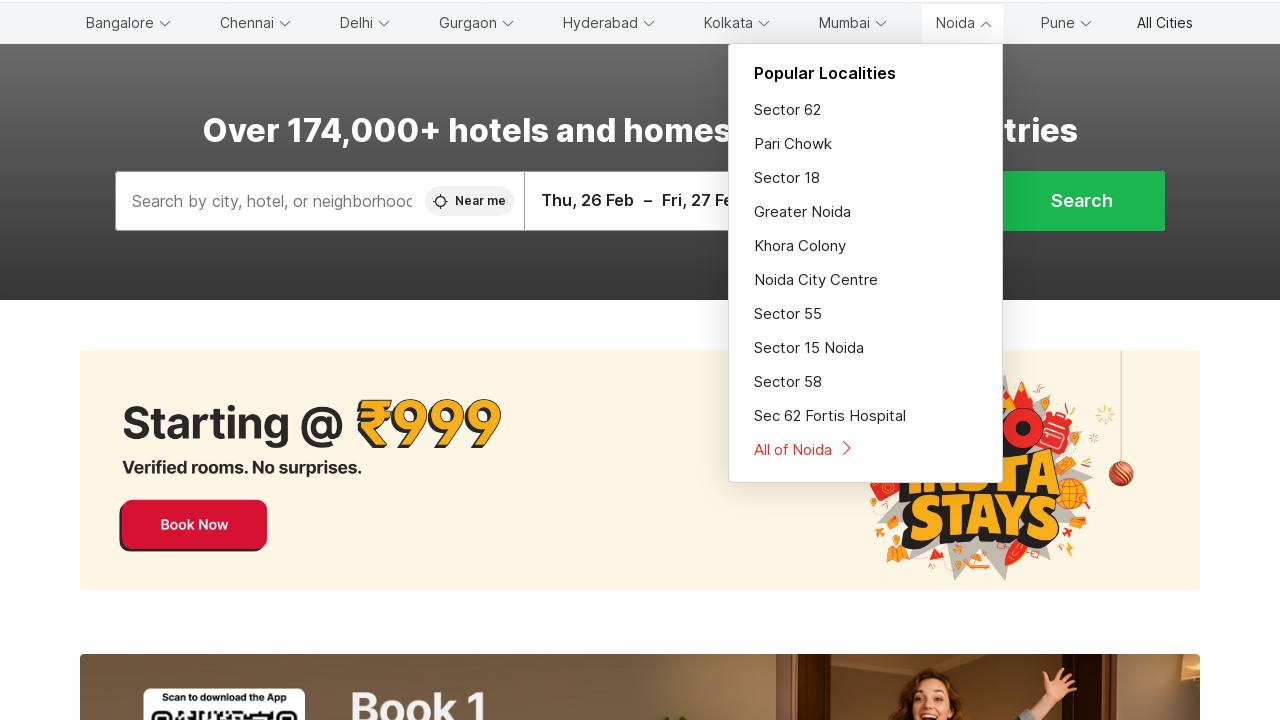

Found 0 submenu items under 'Noida
Popular Localities
Sector 62
Pari Chowk
Sector 18
Greater Noida
Khora Colony
Noida City Centre
Sector 55
Sector 15 Noida
Sector 58
Sec 62 Fortis Hospital
All of Noida'
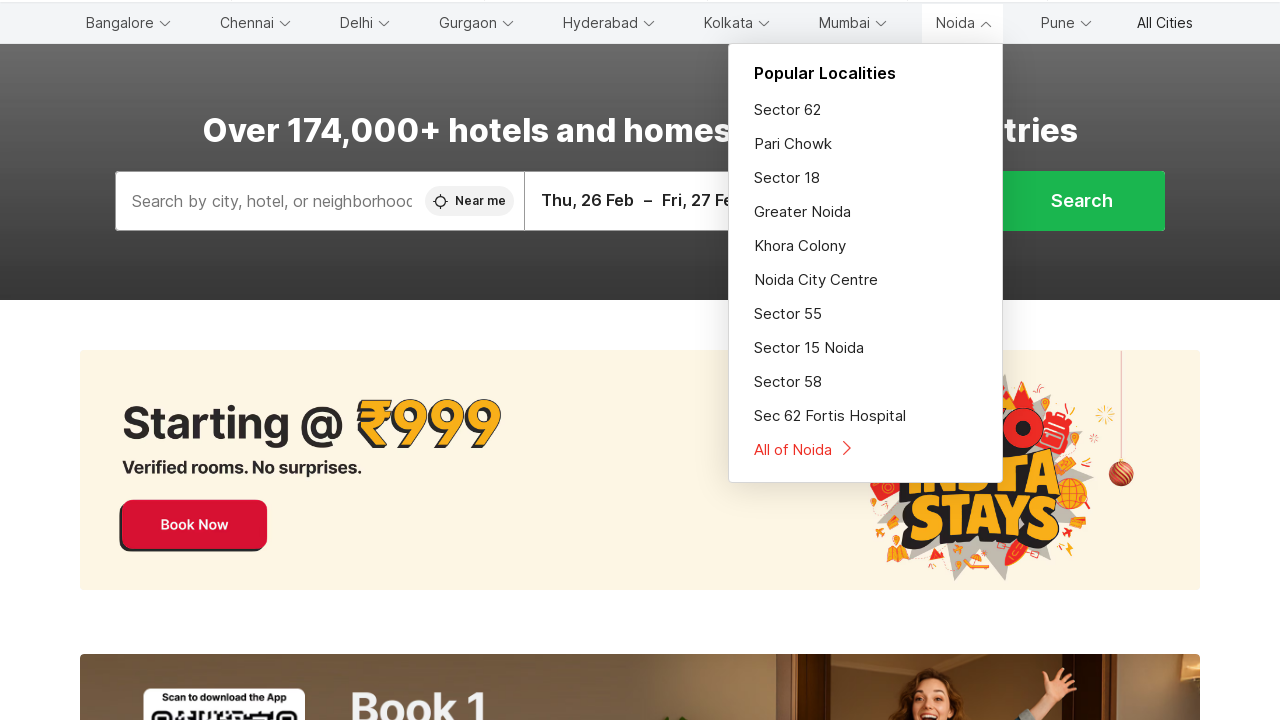

Hovered over main menu item to reveal submenu
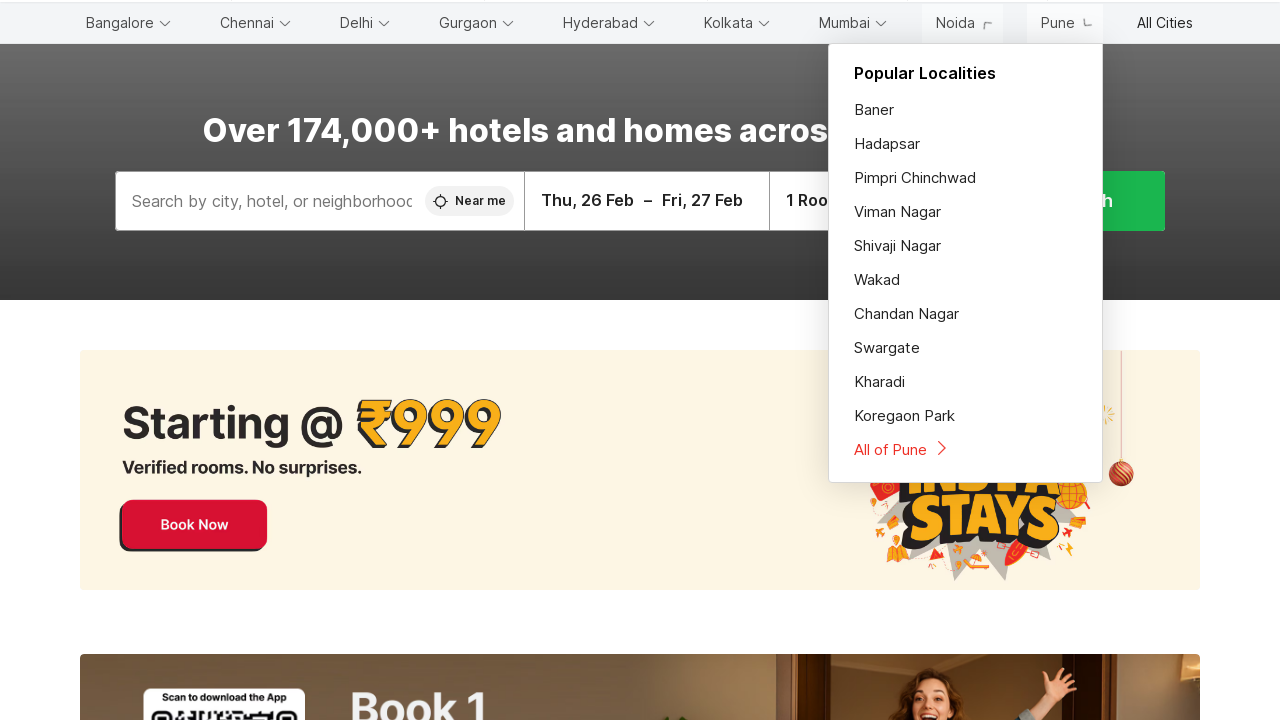

Waited for submenu animation to complete
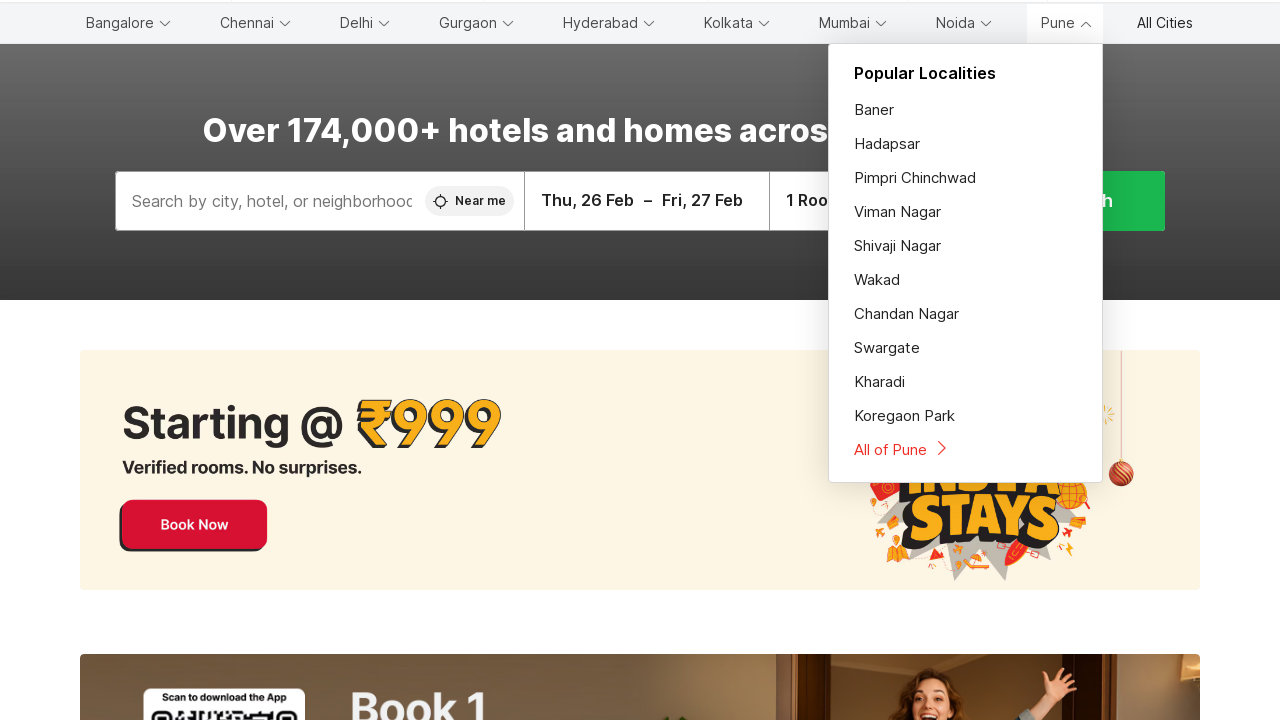

Retrieved menu item text: 'Pune
Popular Localities
Baner
Hadapsar
Pimpri Chinchwad
Viman Nagar
Shivaji Nagar
Wakad
Chandan Nagar
Swargate
Kharadi
Koregaon Park
All of Pune'
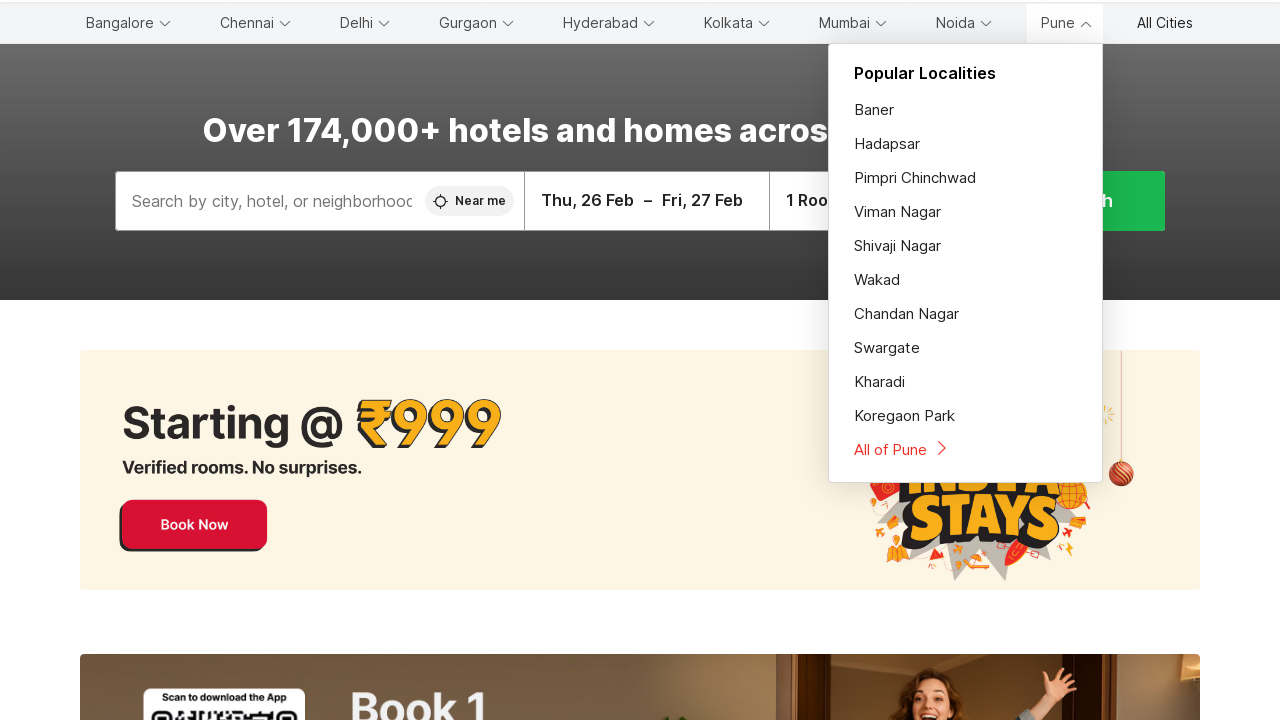

Found 0 submenu items under 'Pune
Popular Localities
Baner
Hadapsar
Pimpri Chinchwad
Viman Nagar
Shivaji Nagar
Wakad
Chandan Nagar
Swargate
Kharadi
Koregaon Park
All of Pune'
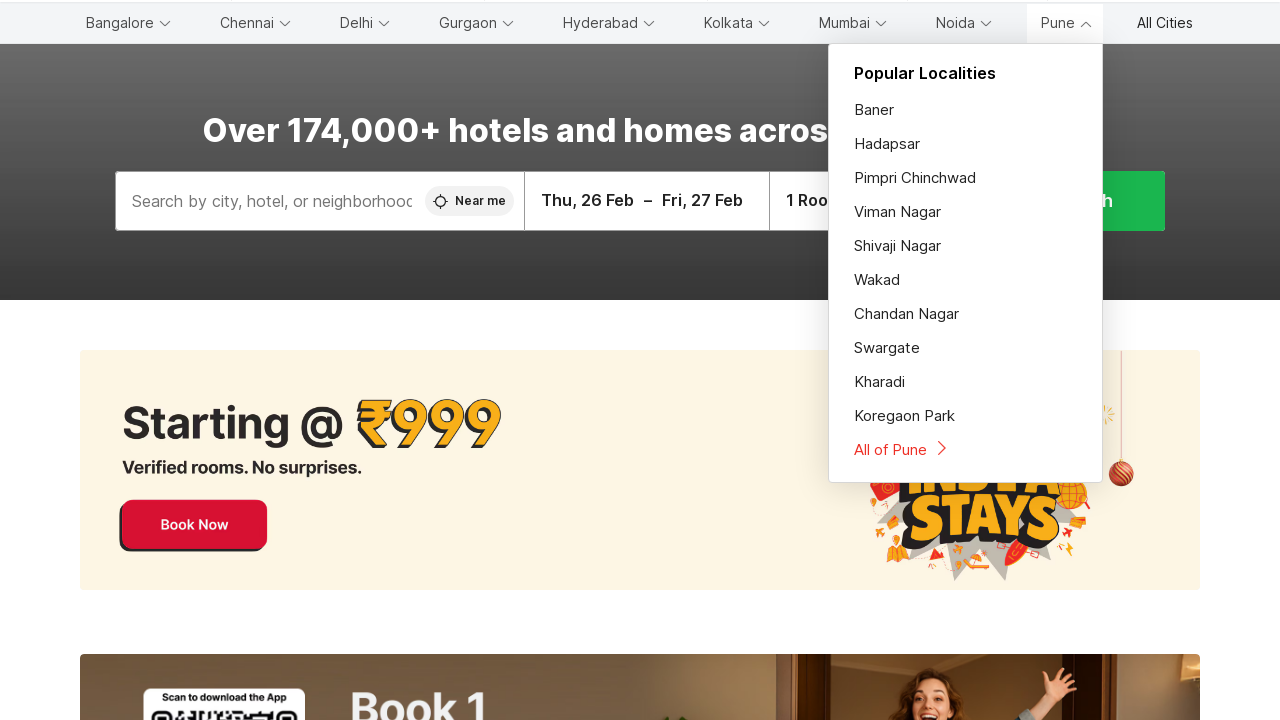

Hovered over main menu item to reveal submenu
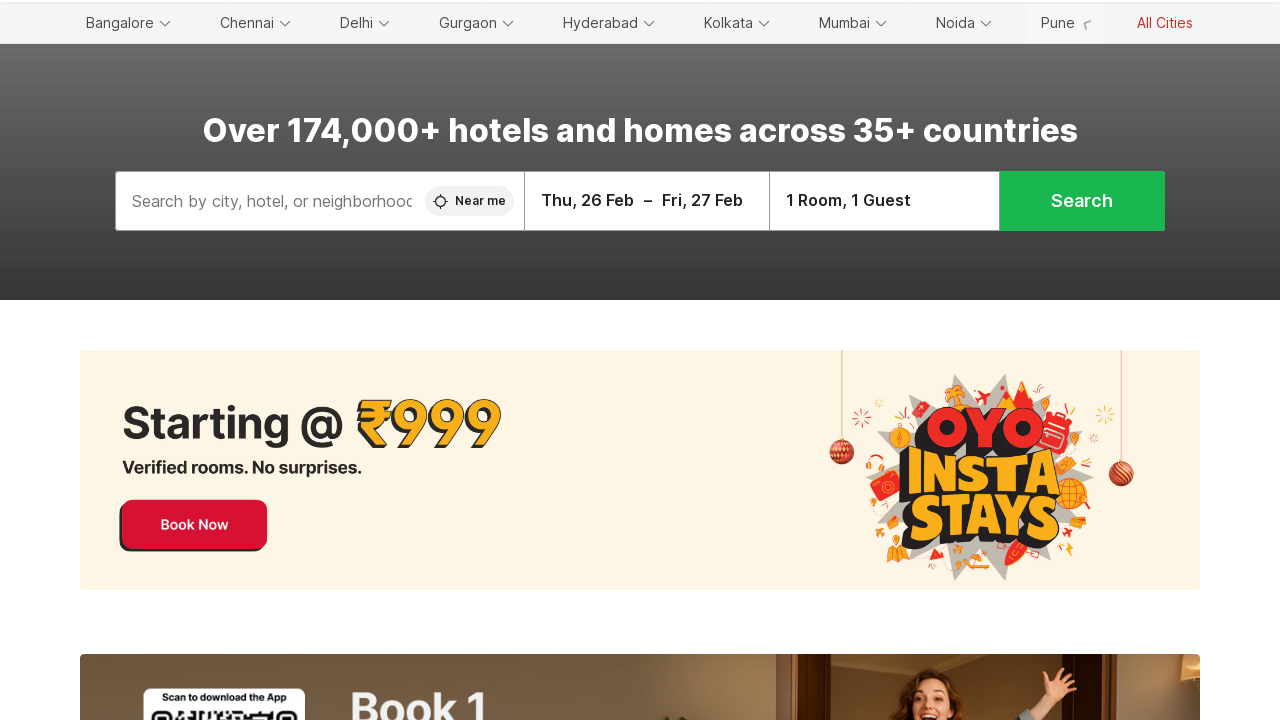

Waited for submenu animation to complete
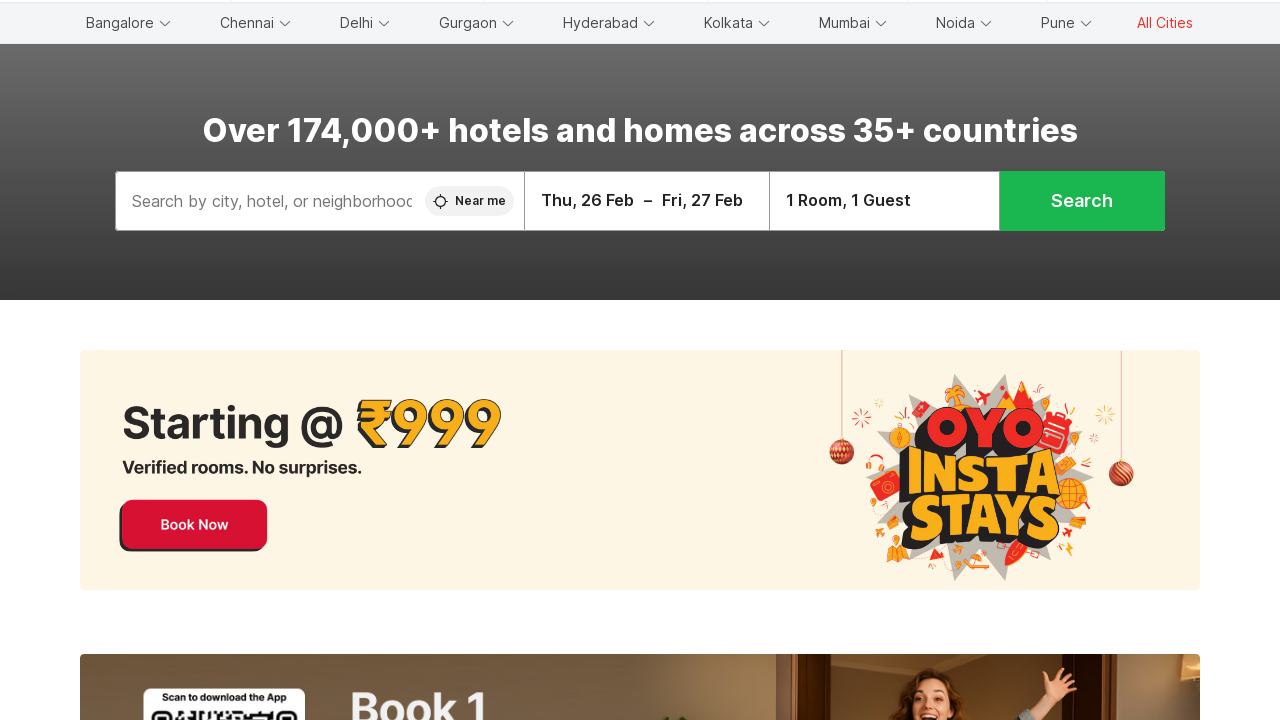

Retrieved menu item text: 'All Cities'
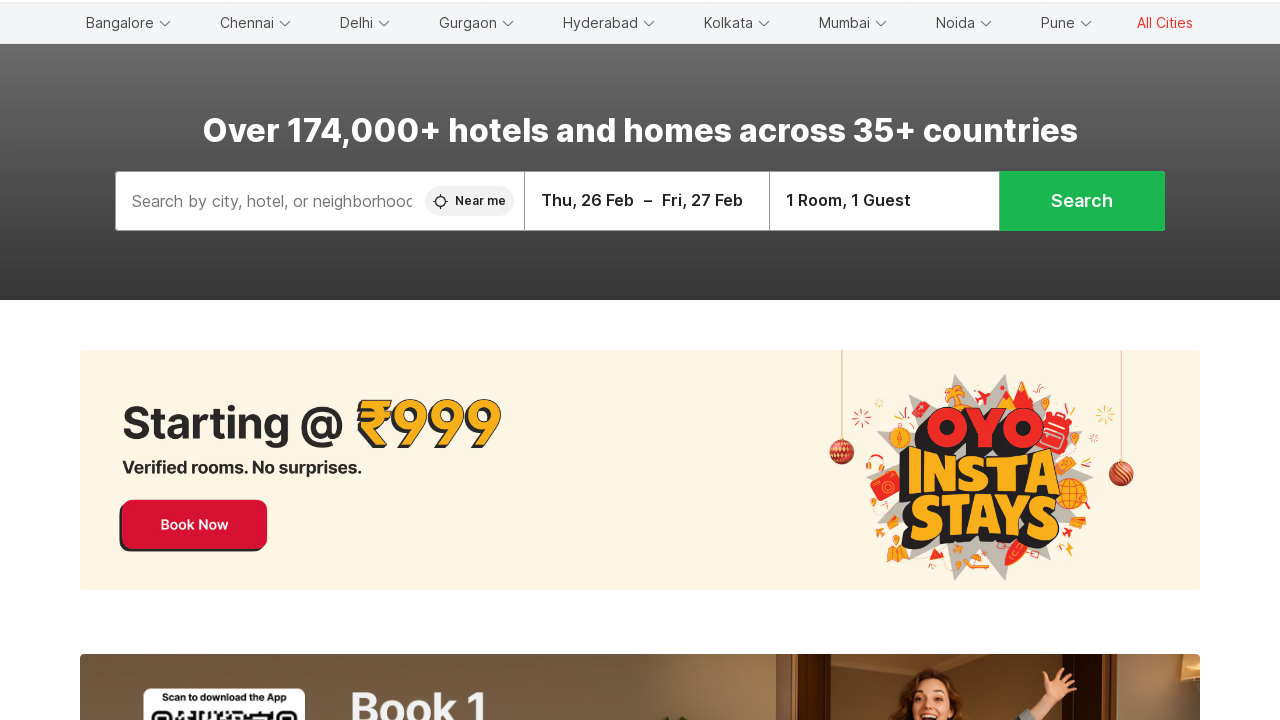

Found 0 submenu items under 'All Cities'
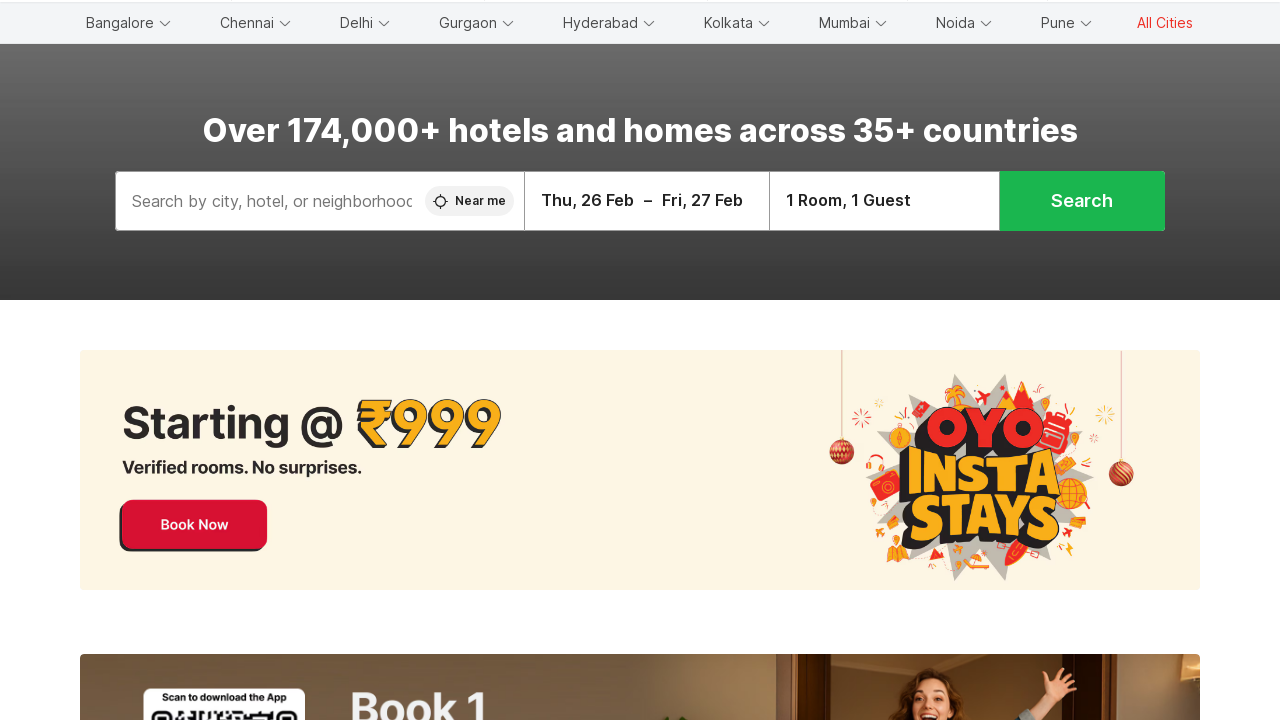

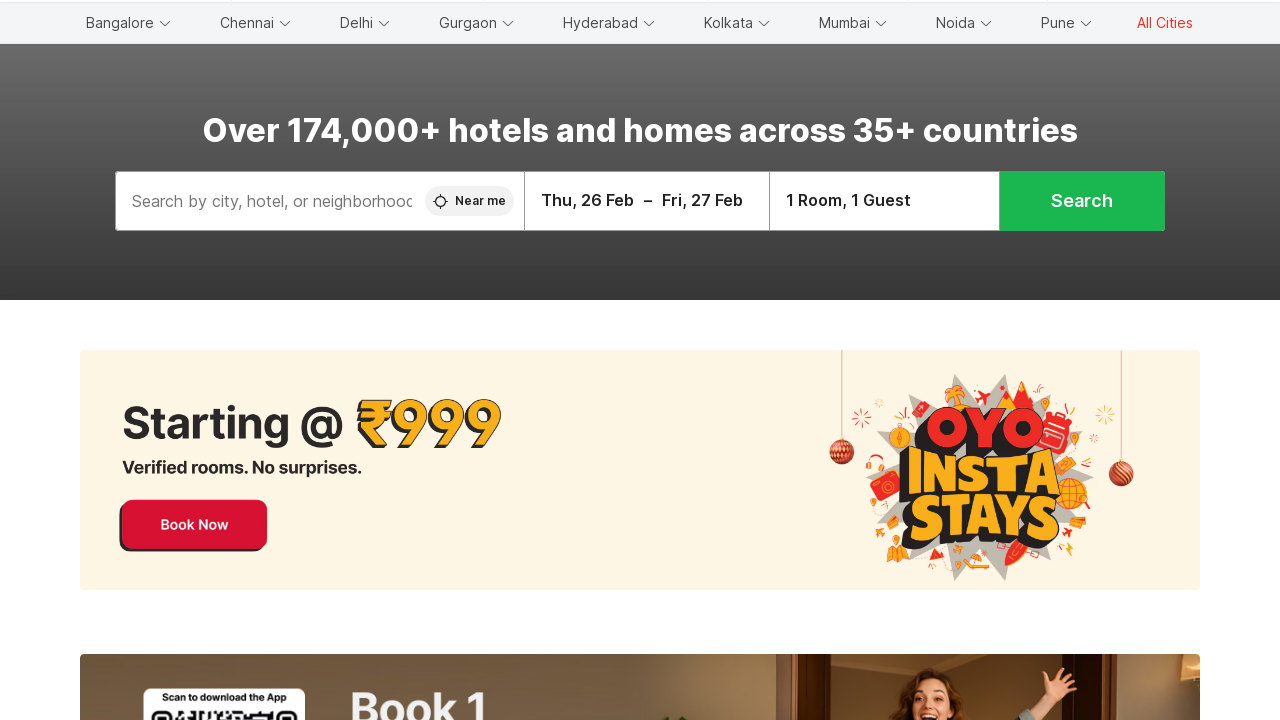